Tests infinite scroll functionality by scrolling down 750 pixels 10 times and then scrolling up 750 pixels 10 times using JavaScript execution

Starting URL: https://practice.cydeo.com/infinite_scroll

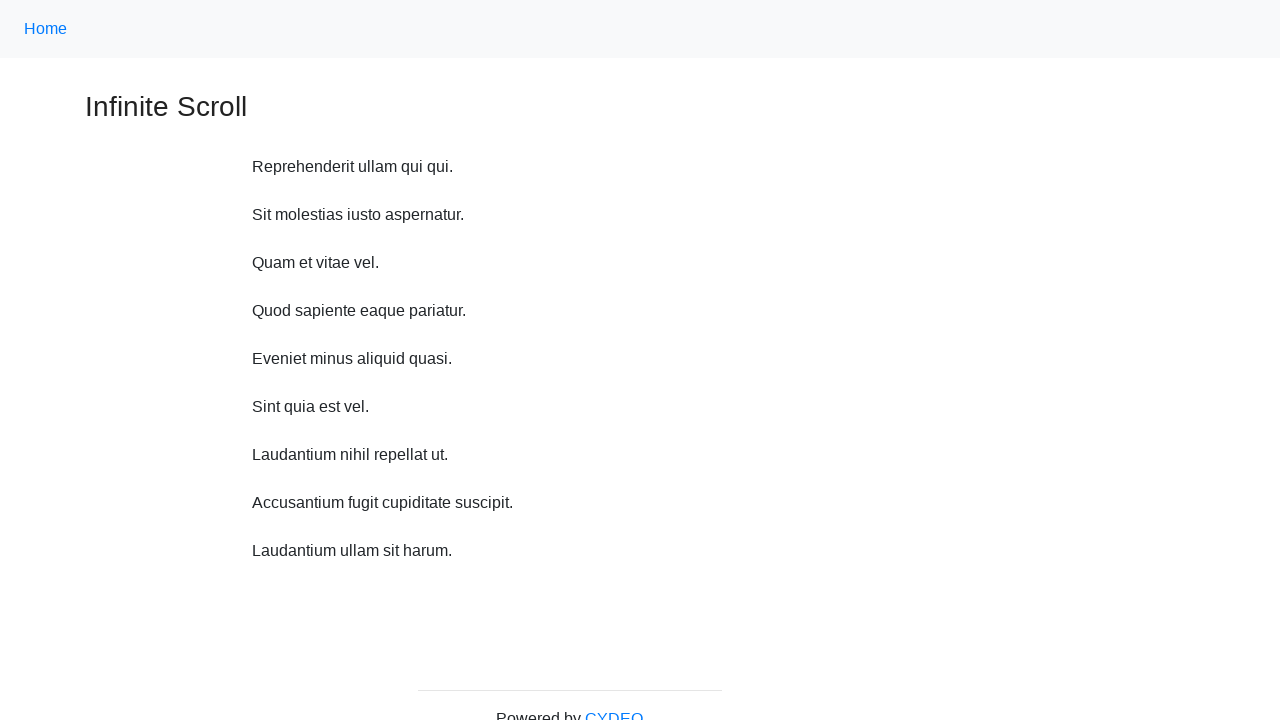

Scrolled down 750 pixels (iteration 1/10)
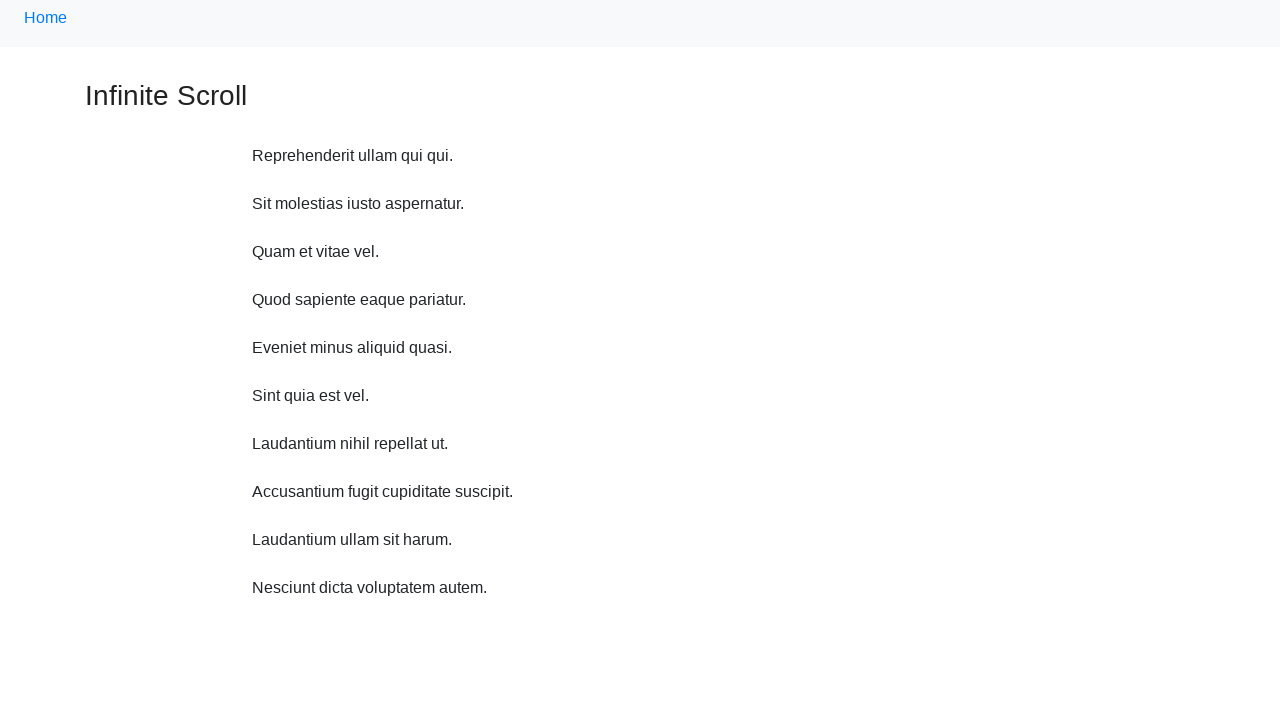

Waited 500ms for content to load after scrolling down (iteration 1/10)
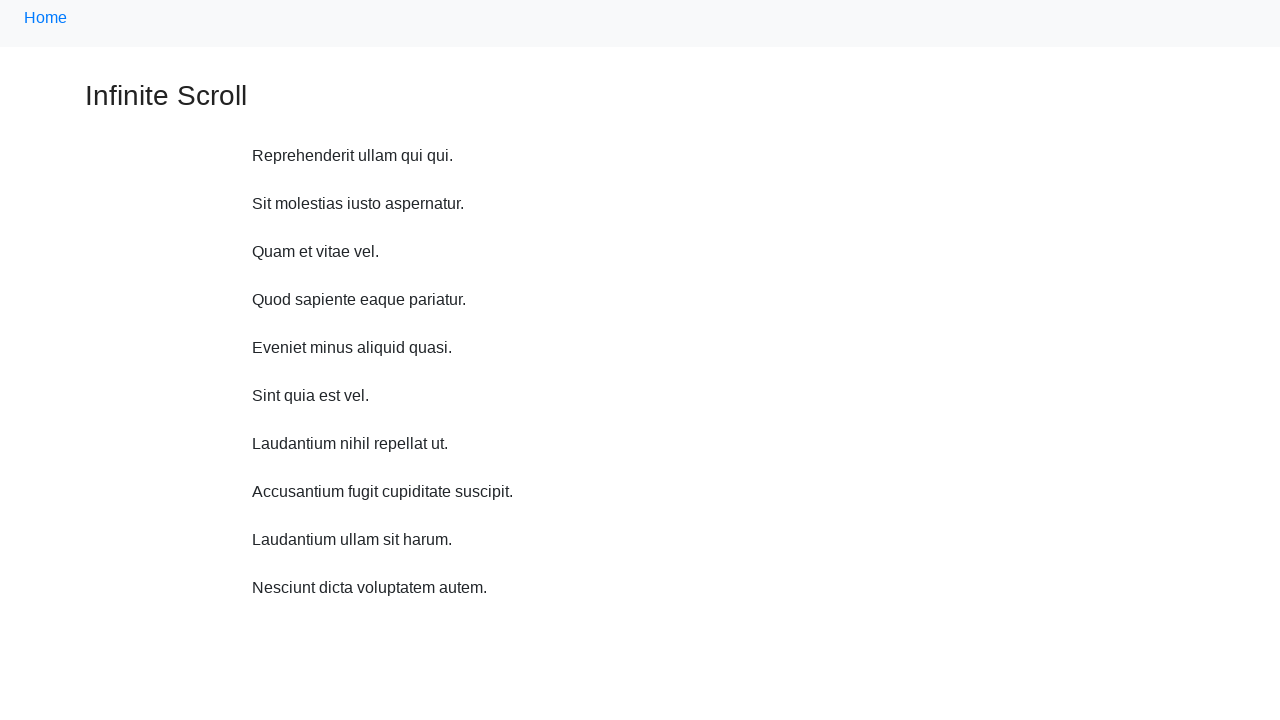

Scrolled down 750 pixels (iteration 2/10)
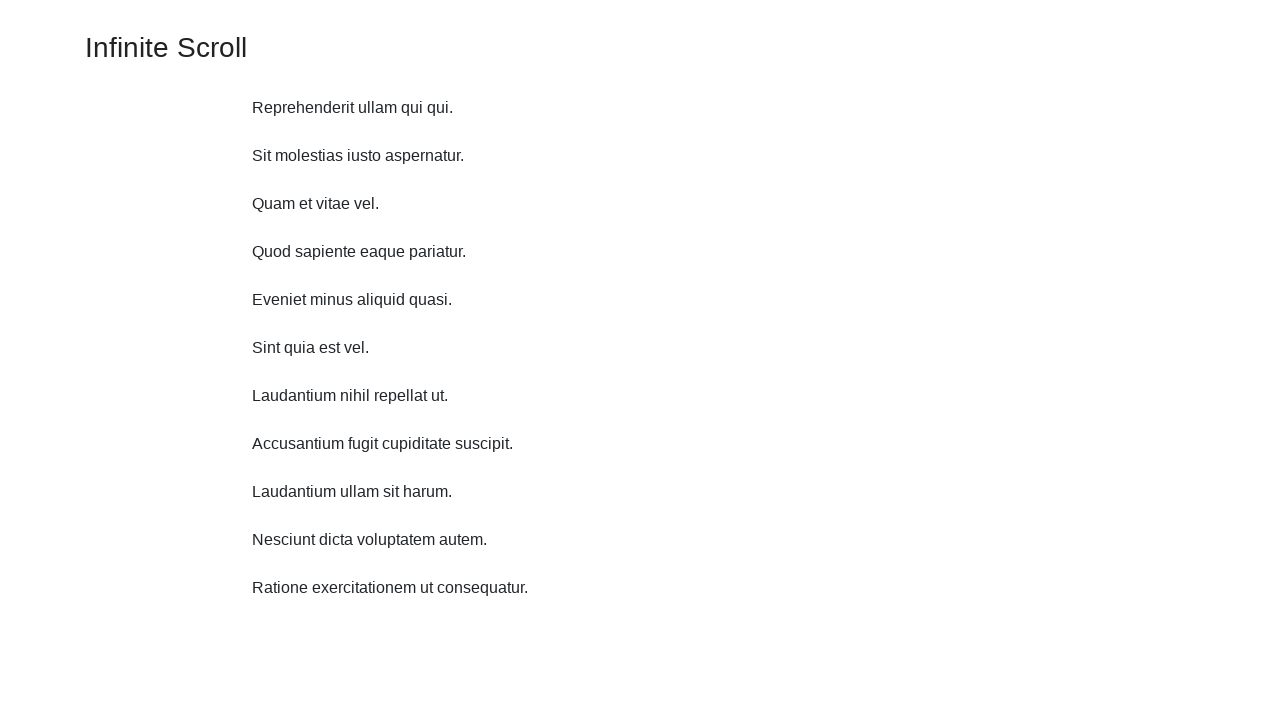

Waited 500ms for content to load after scrolling down (iteration 2/10)
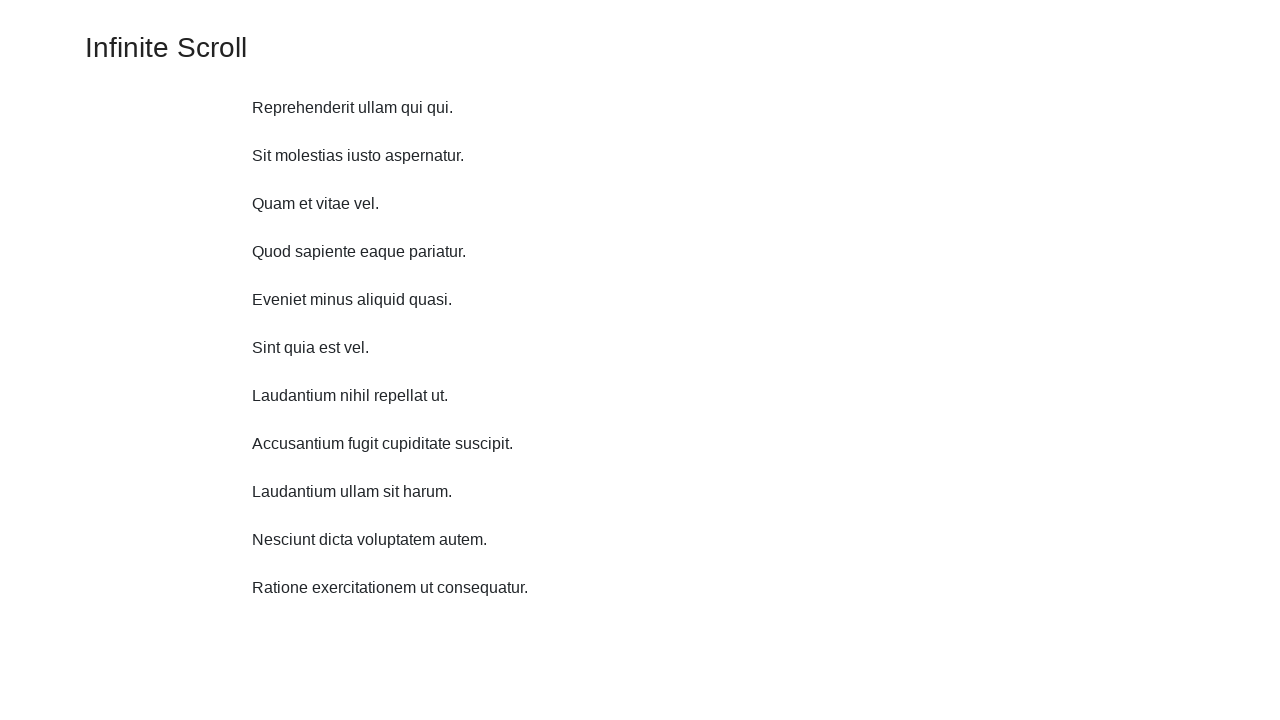

Scrolled down 750 pixels (iteration 3/10)
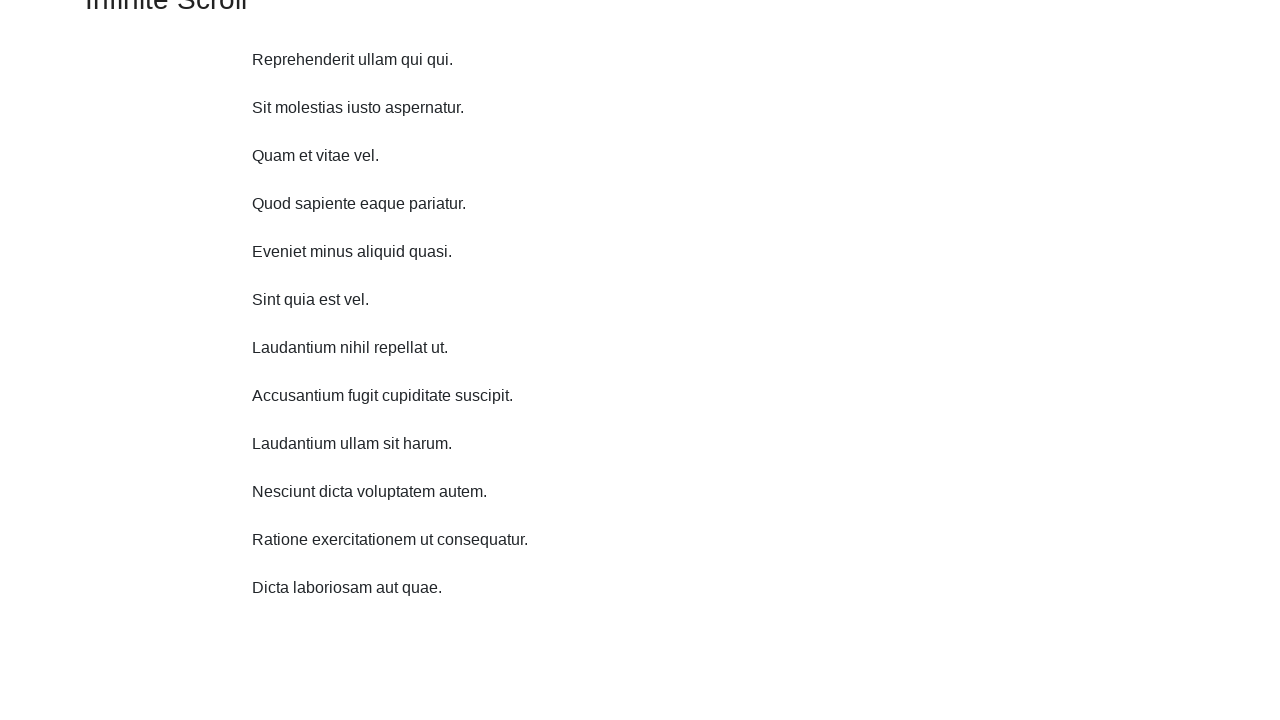

Waited 500ms for content to load after scrolling down (iteration 3/10)
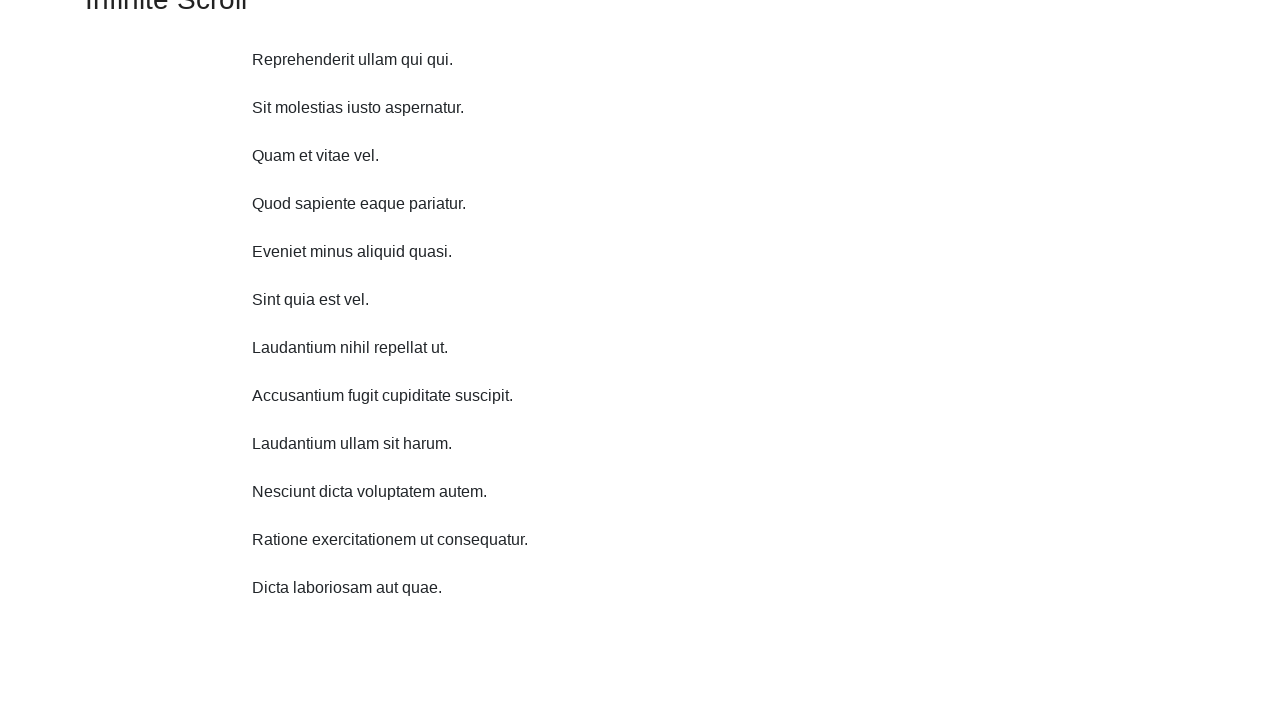

Scrolled down 750 pixels (iteration 4/10)
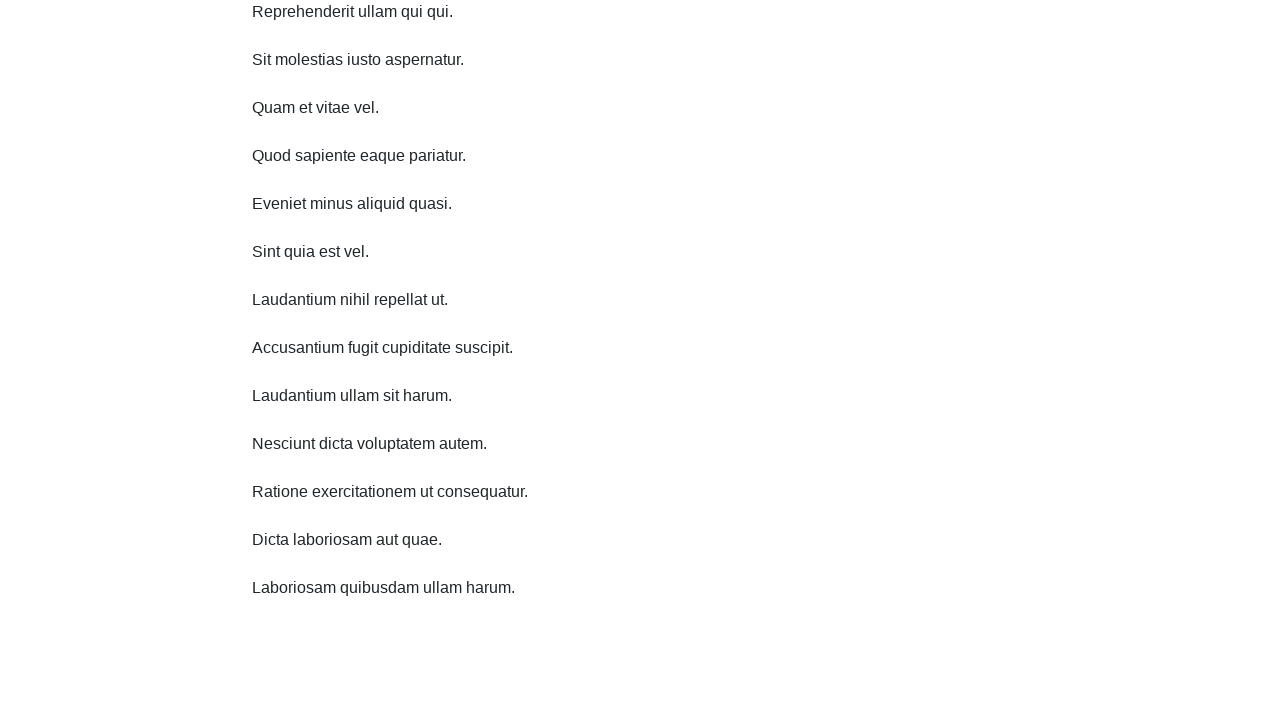

Waited 500ms for content to load after scrolling down (iteration 4/10)
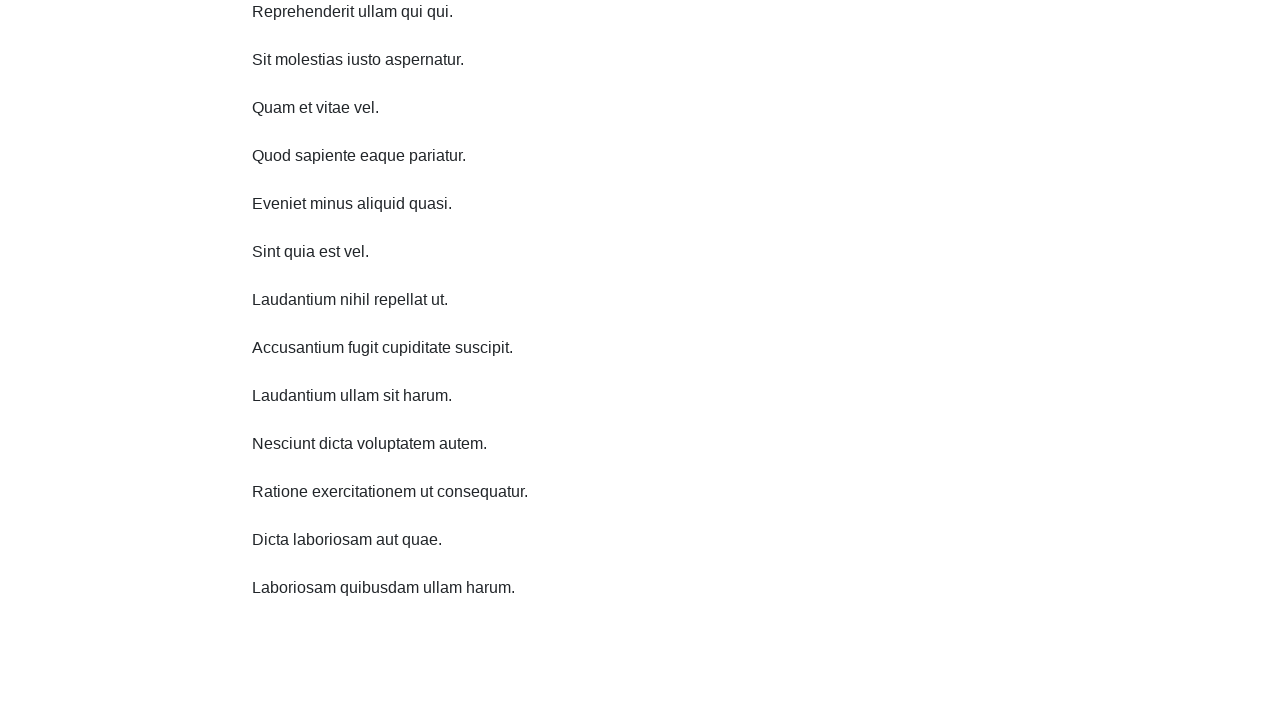

Scrolled down 750 pixels (iteration 5/10)
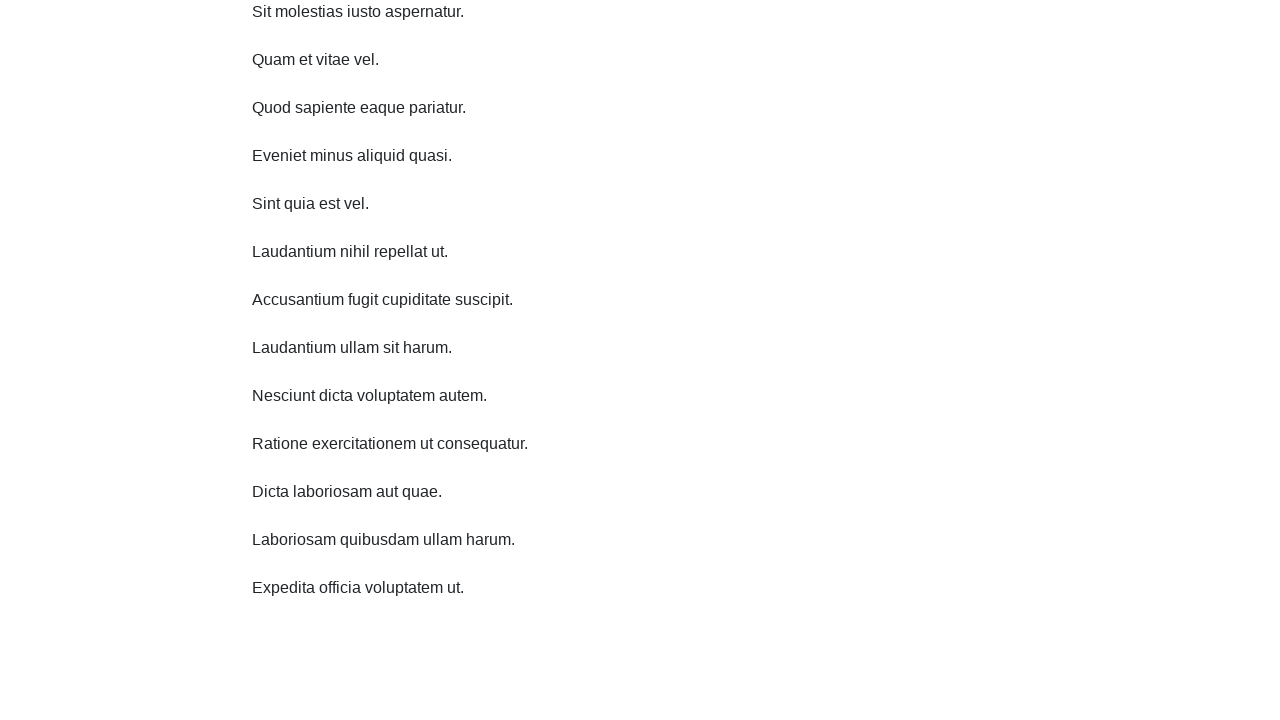

Waited 500ms for content to load after scrolling down (iteration 5/10)
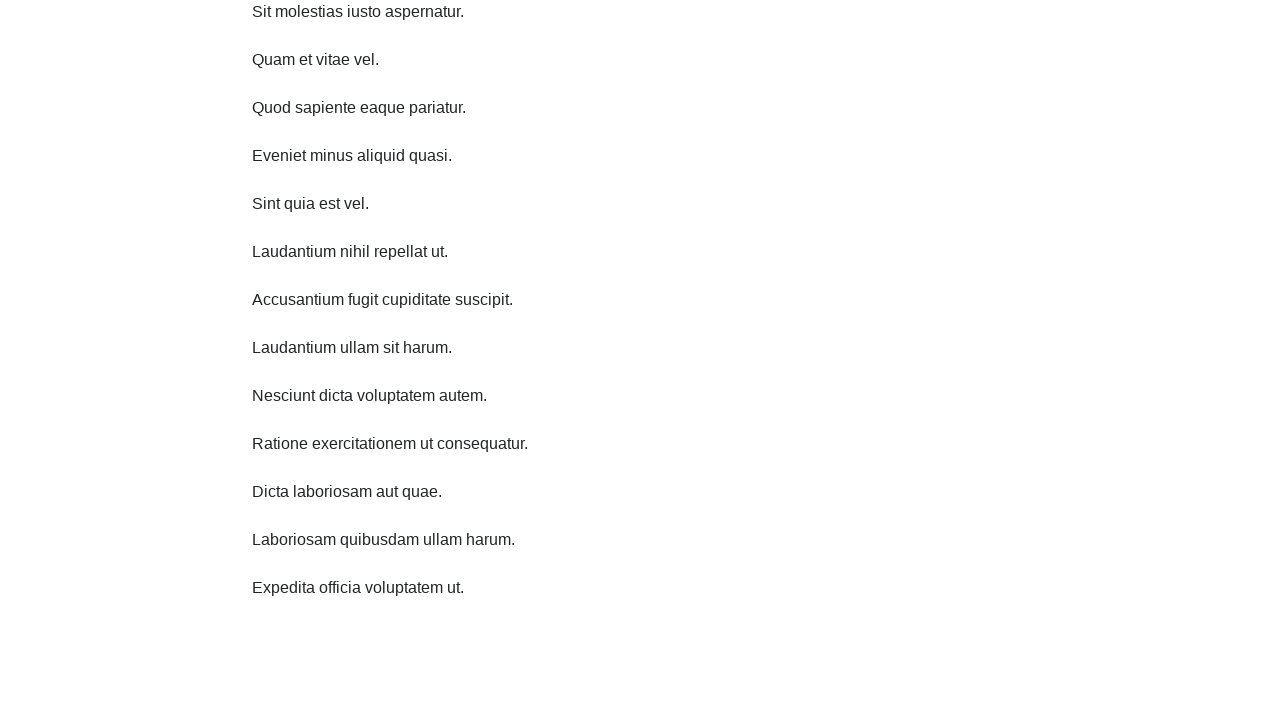

Scrolled down 750 pixels (iteration 6/10)
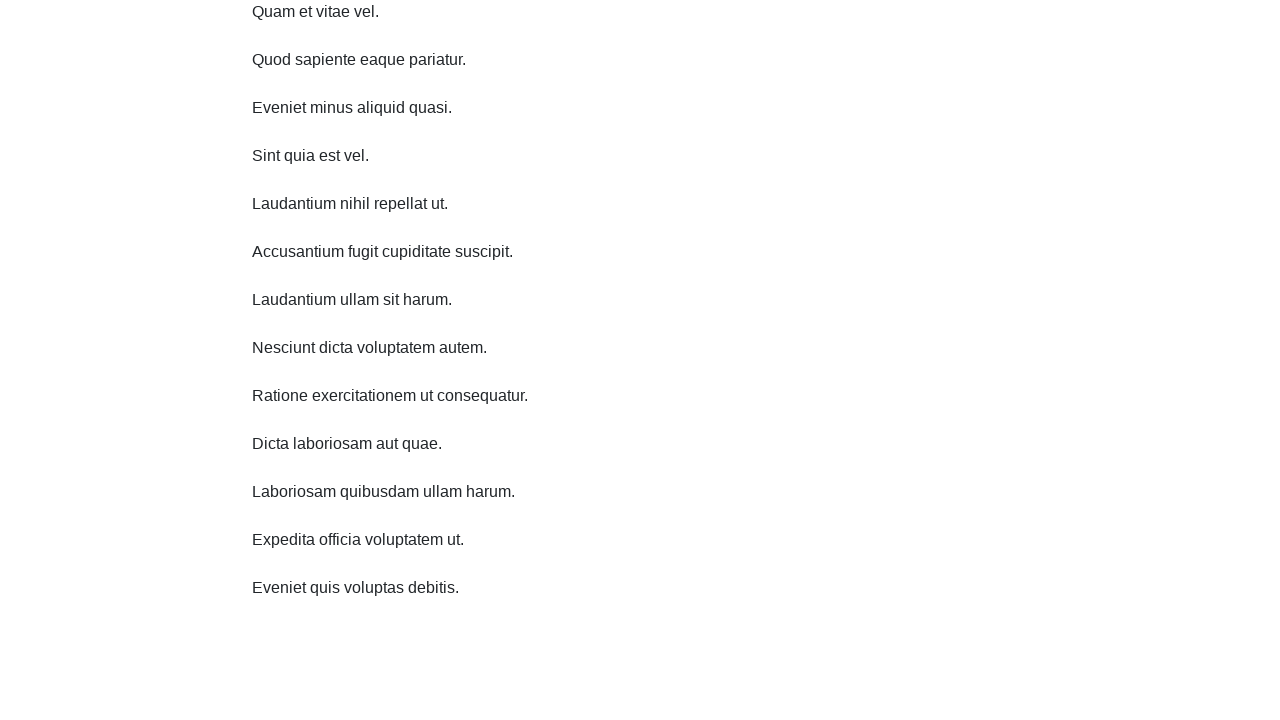

Waited 500ms for content to load after scrolling down (iteration 6/10)
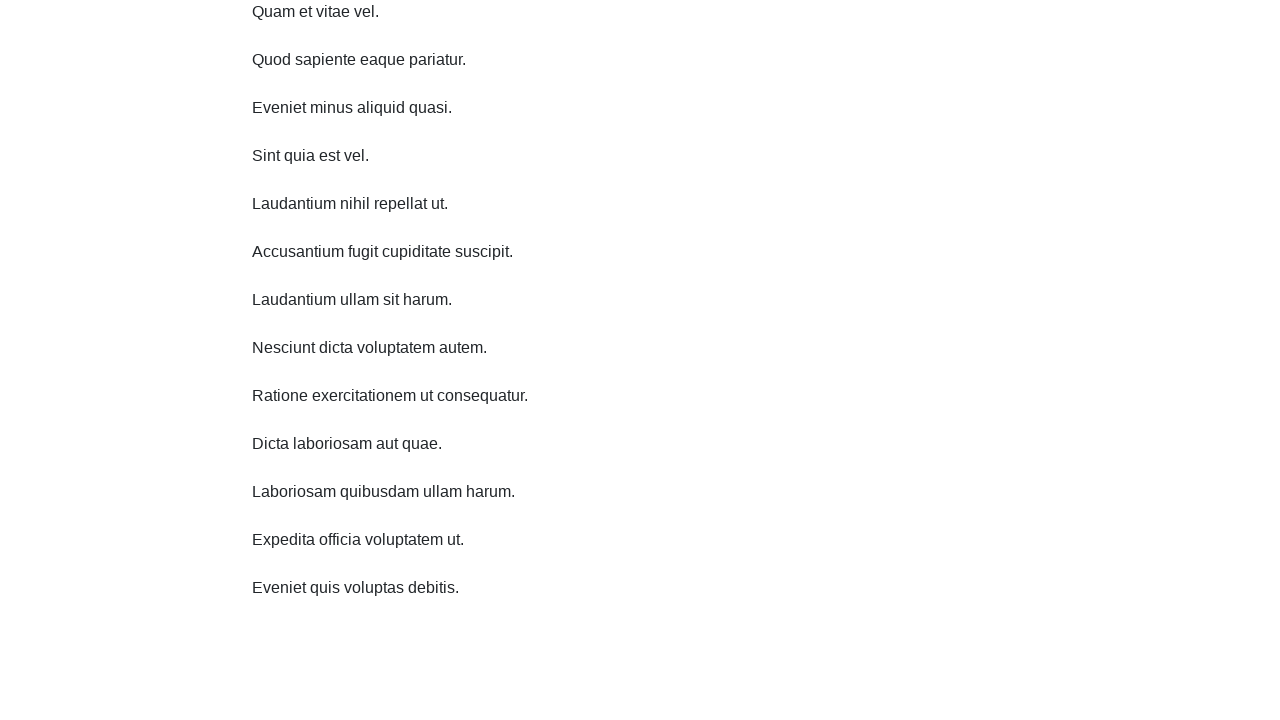

Scrolled down 750 pixels (iteration 7/10)
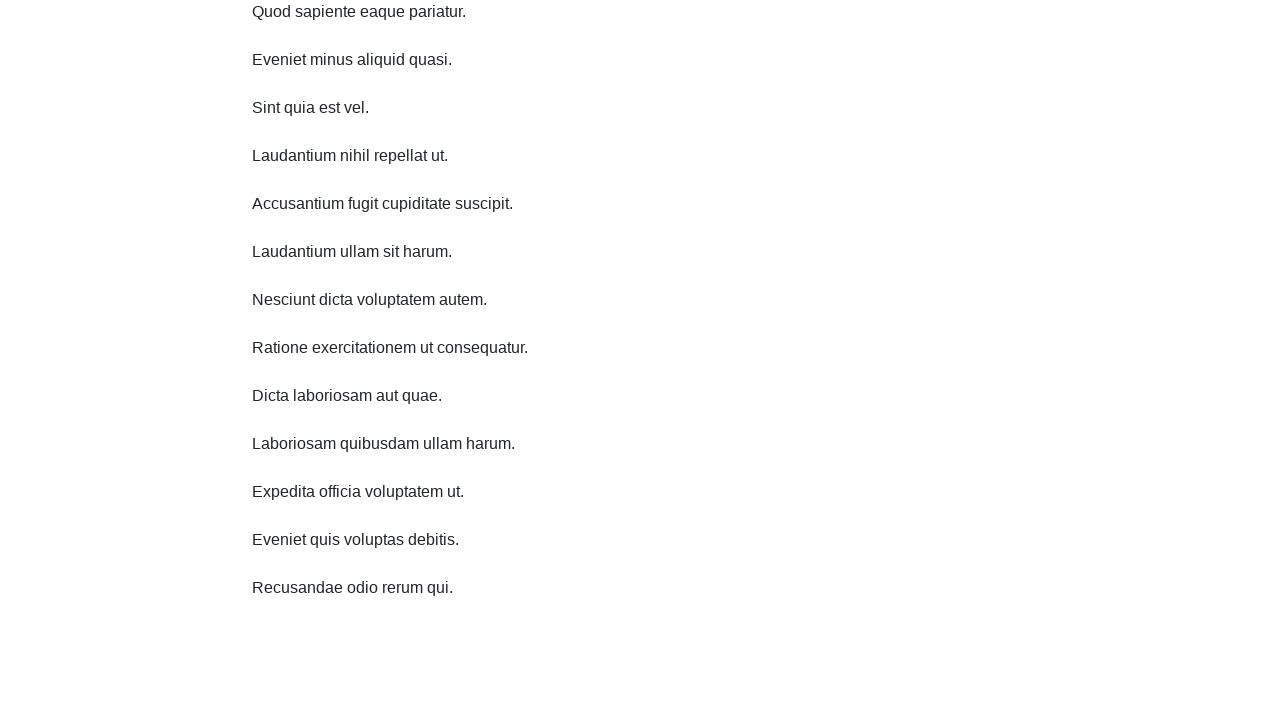

Waited 500ms for content to load after scrolling down (iteration 7/10)
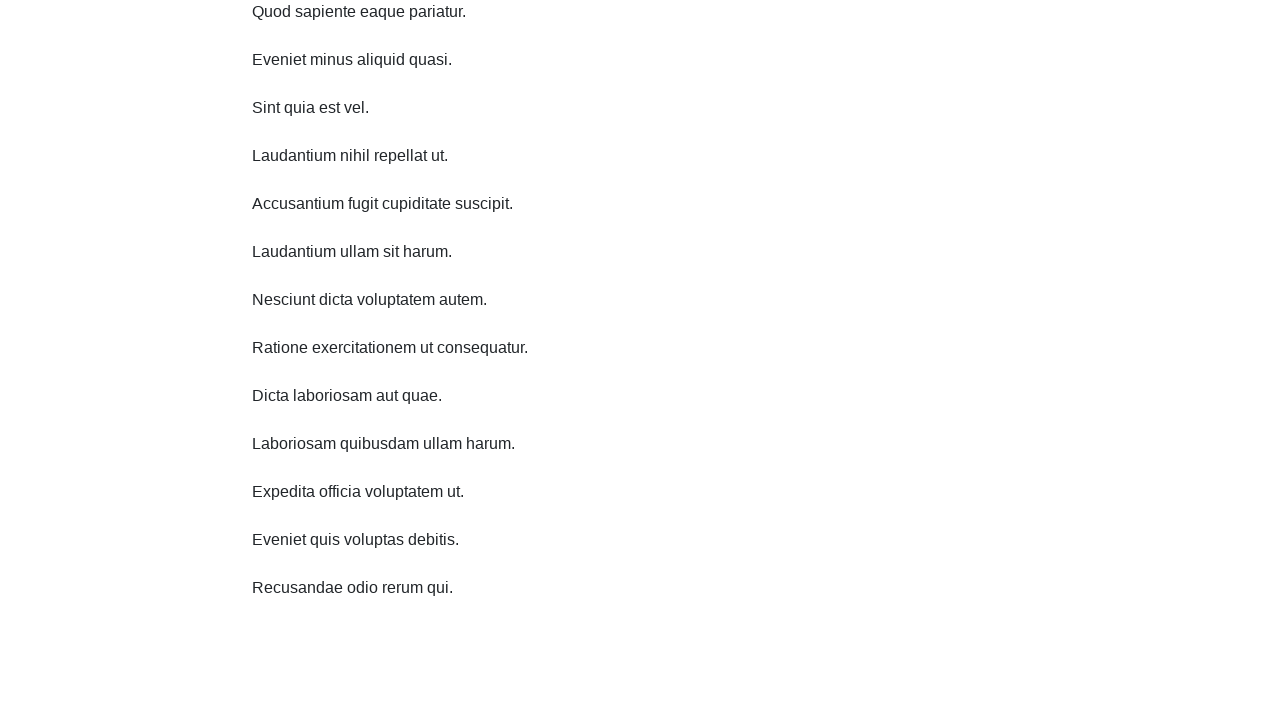

Scrolled down 750 pixels (iteration 8/10)
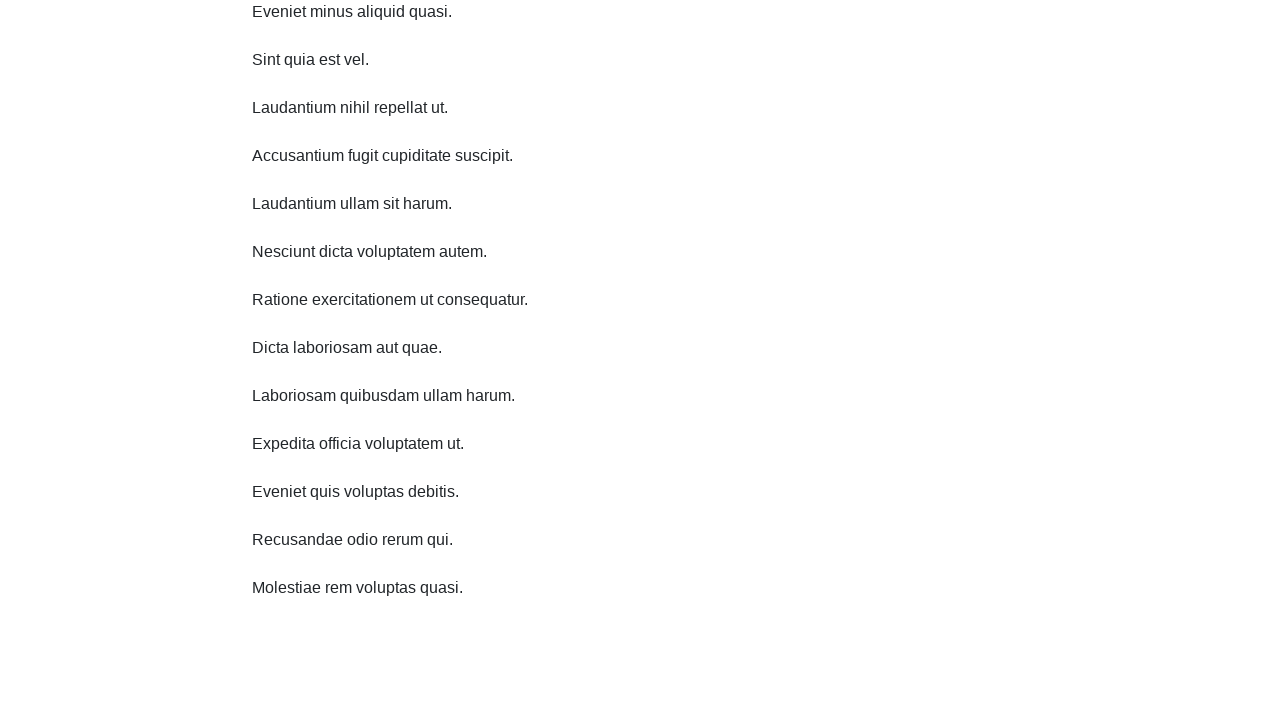

Waited 500ms for content to load after scrolling down (iteration 8/10)
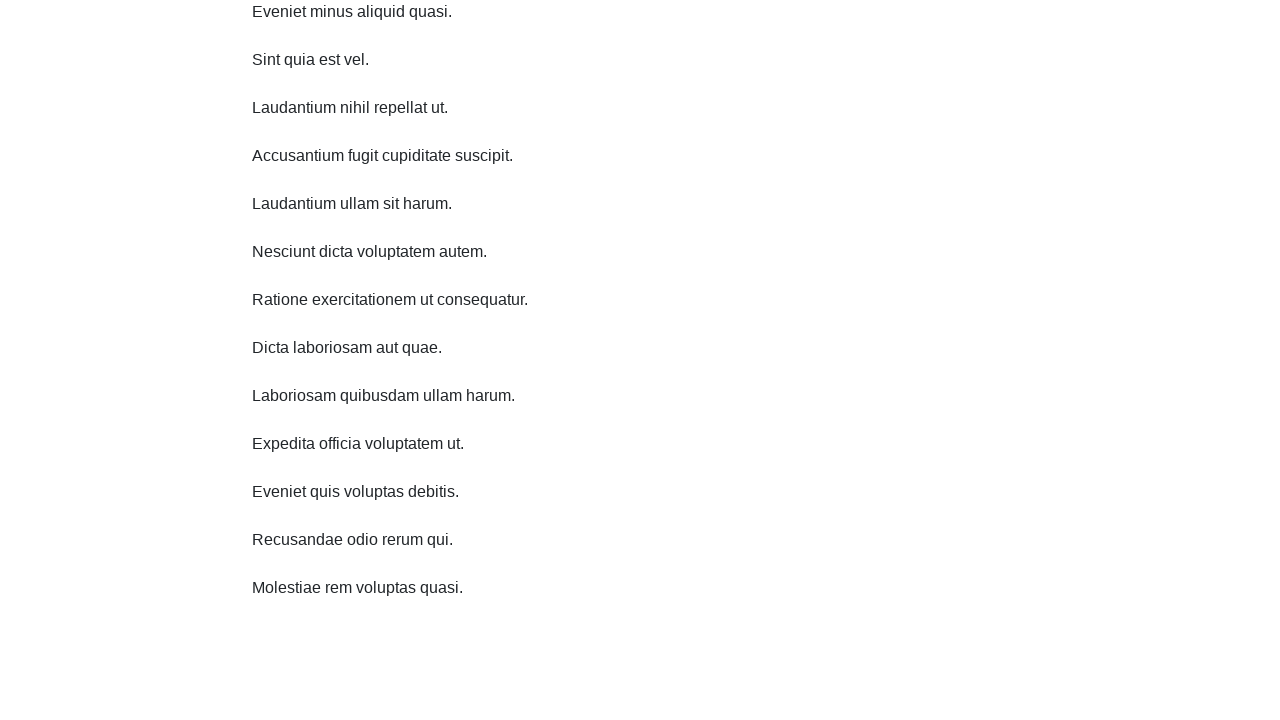

Scrolled down 750 pixels (iteration 9/10)
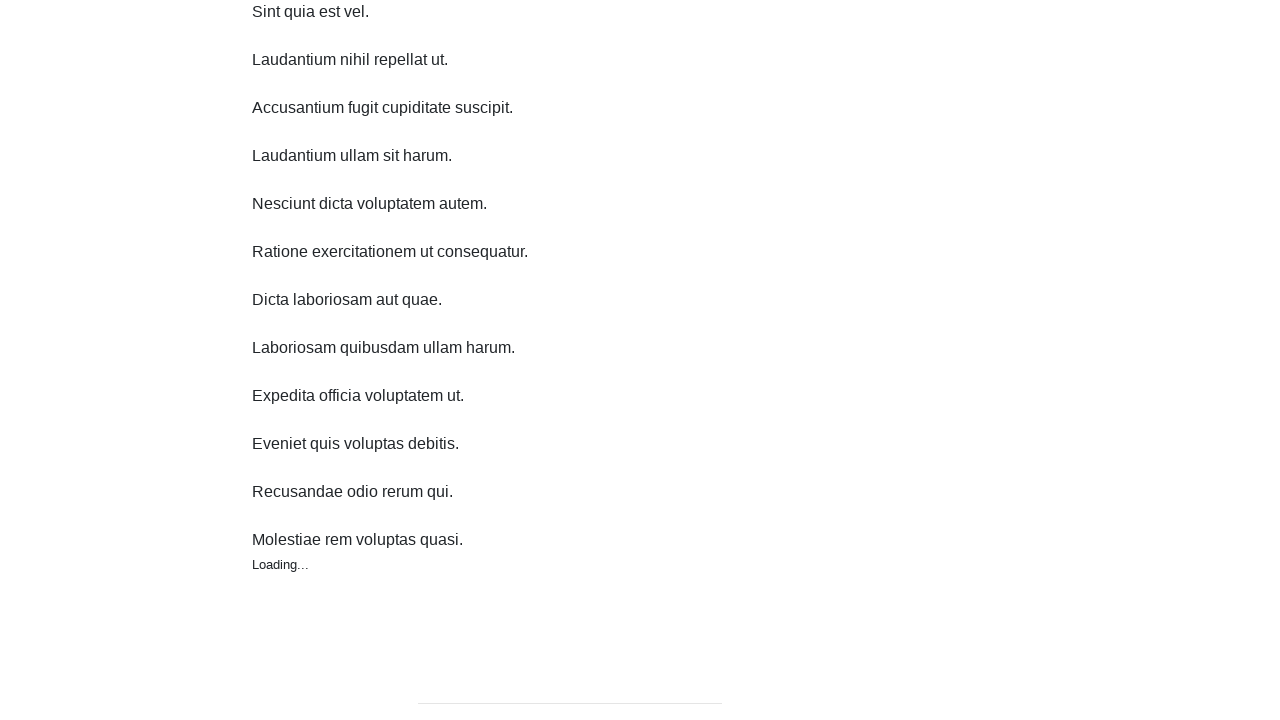

Waited 500ms for content to load after scrolling down (iteration 9/10)
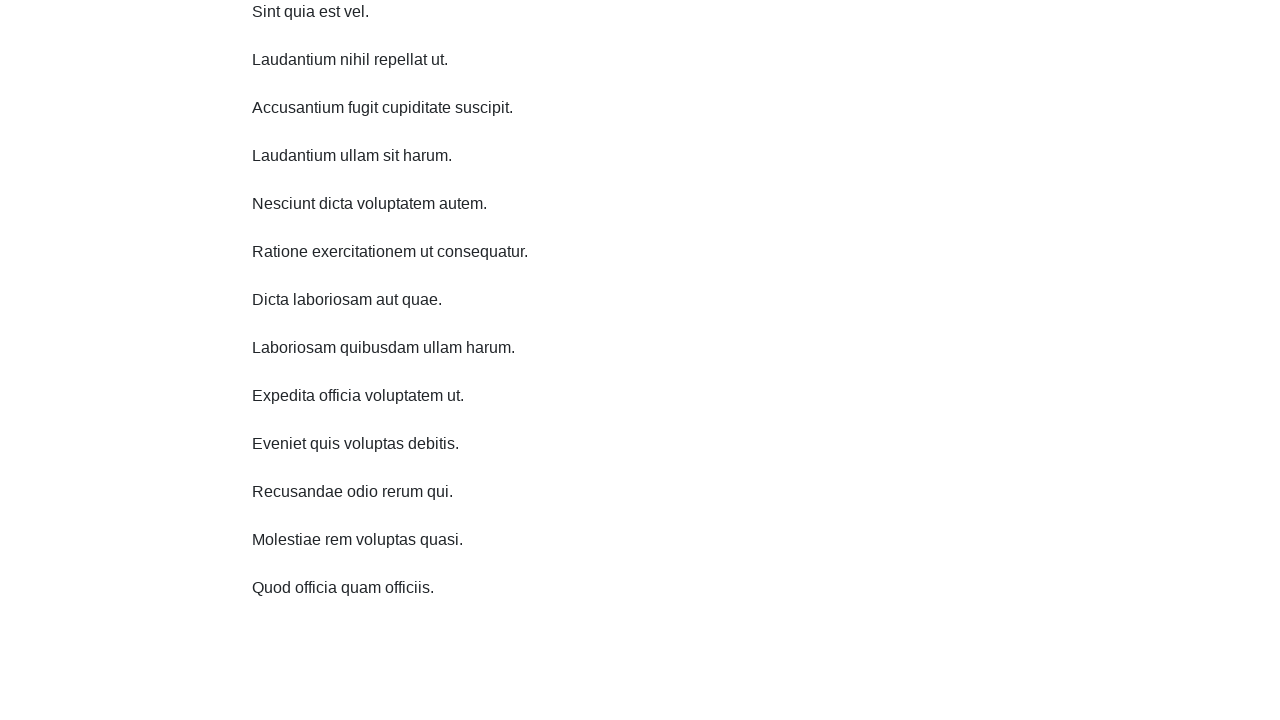

Scrolled down 750 pixels (iteration 10/10)
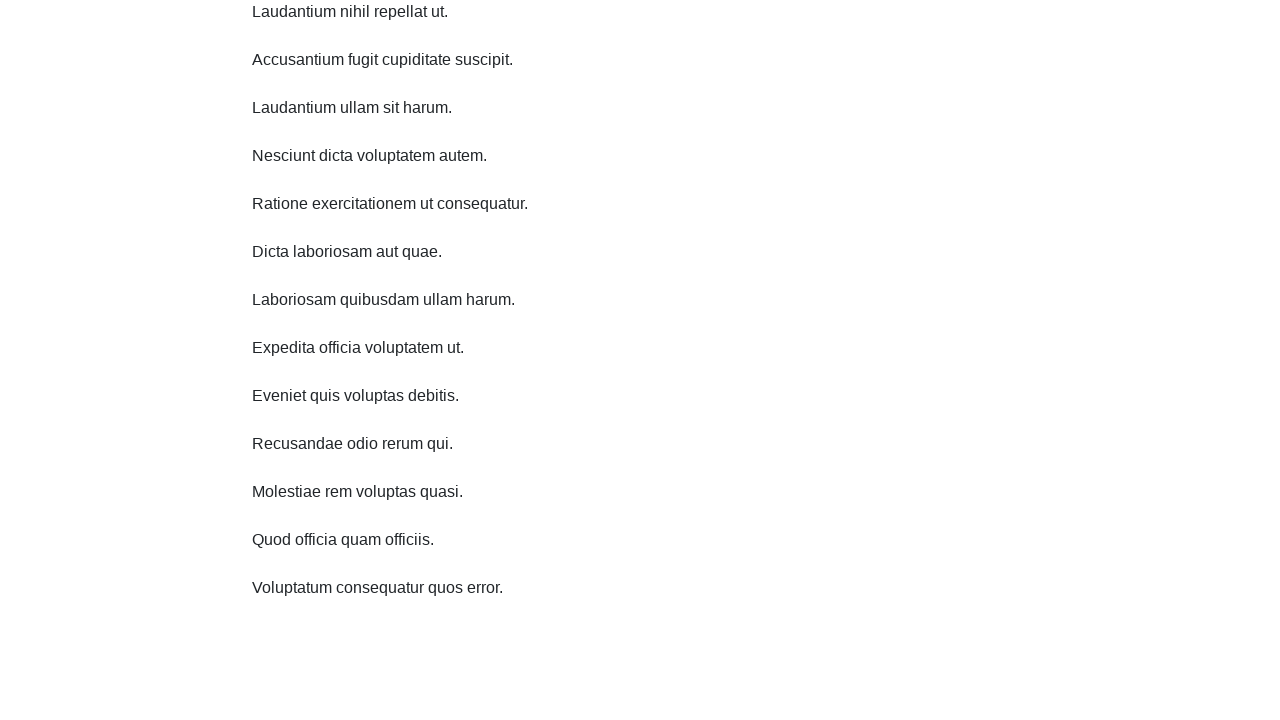

Waited 500ms for content to load after scrolling down (iteration 10/10)
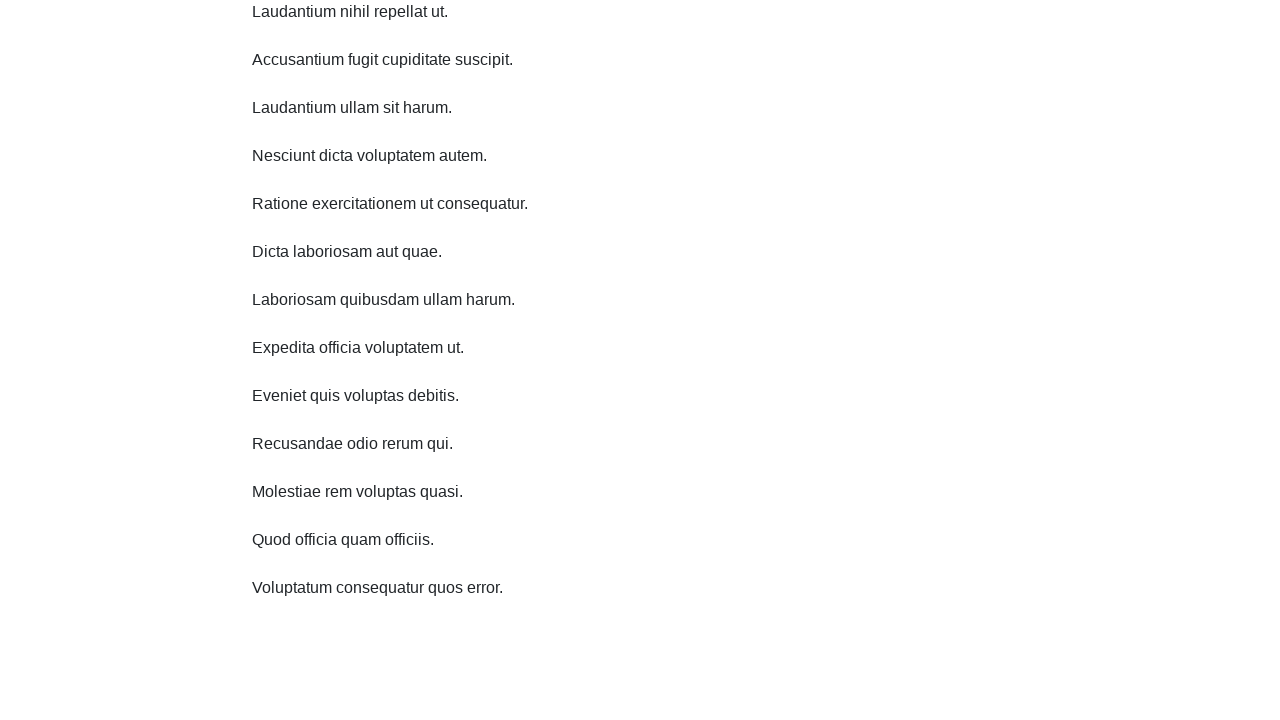

Scrolled up 750 pixels (iteration 1/10)
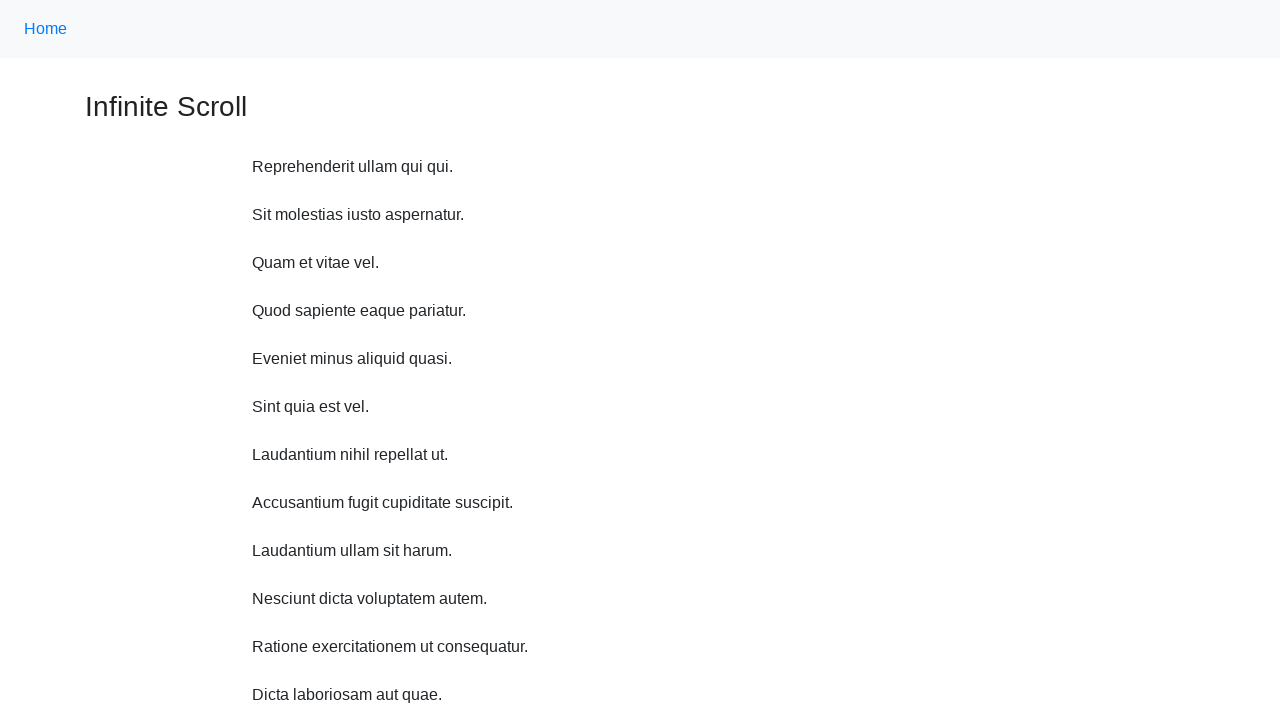

Waited 500ms between scrolls (iteration 1/10)
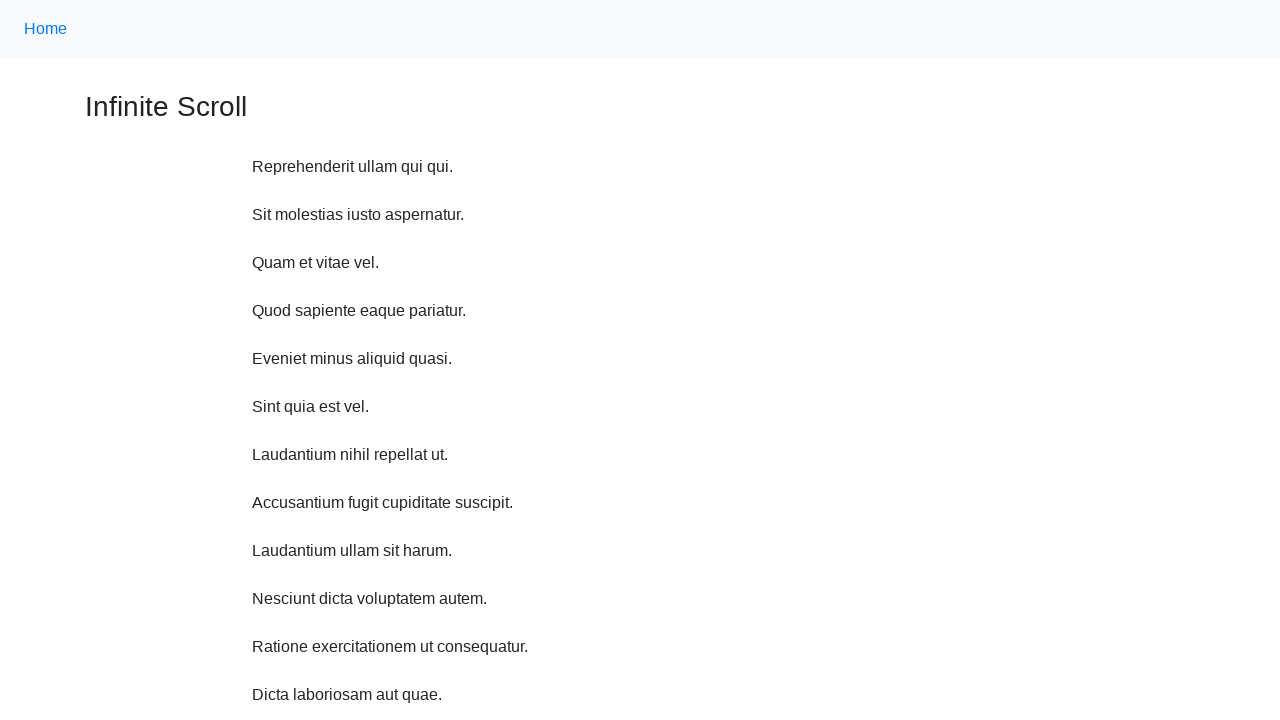

Scrolled up 750 pixels (iteration 2/10)
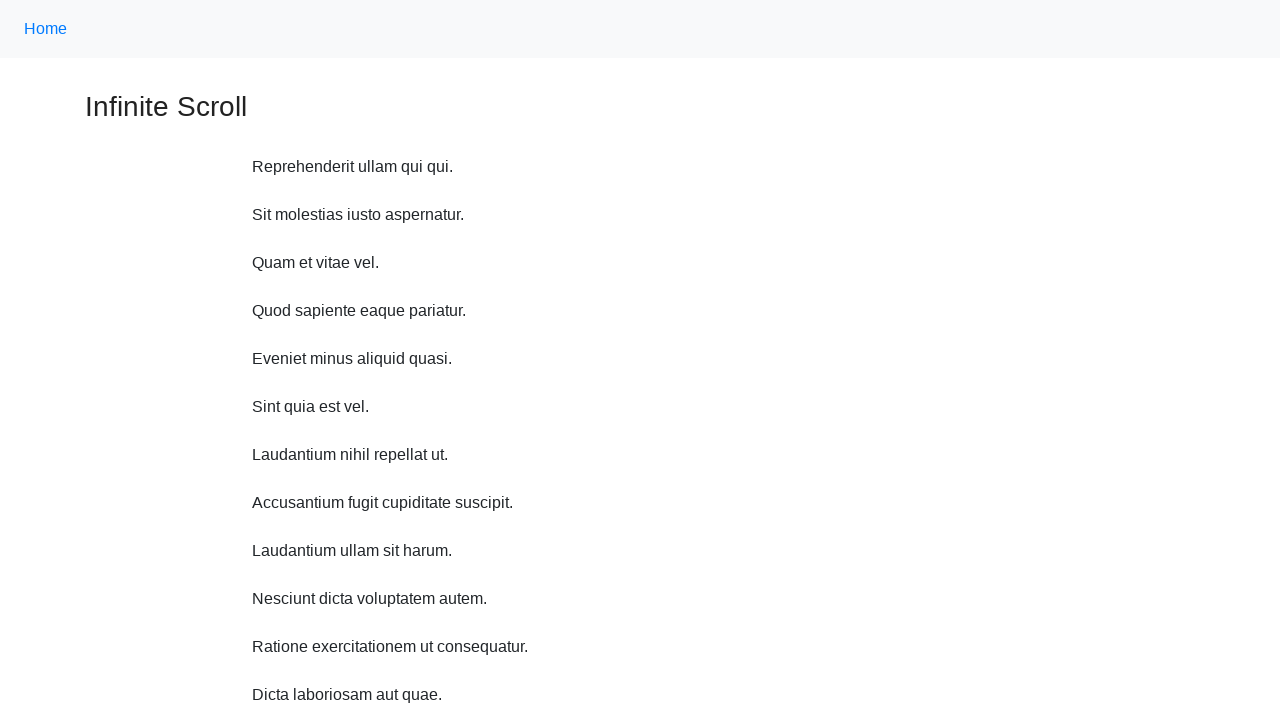

Waited 500ms between scrolls (iteration 2/10)
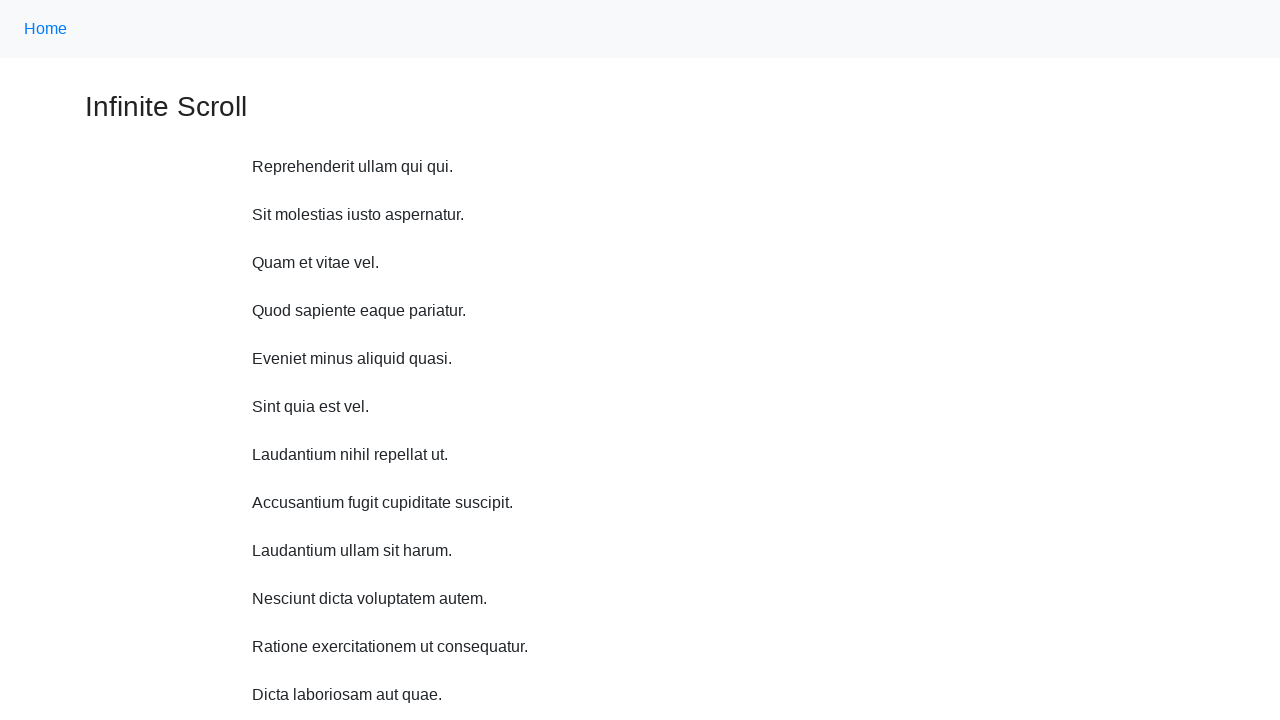

Scrolled up 750 pixels (iteration 3/10)
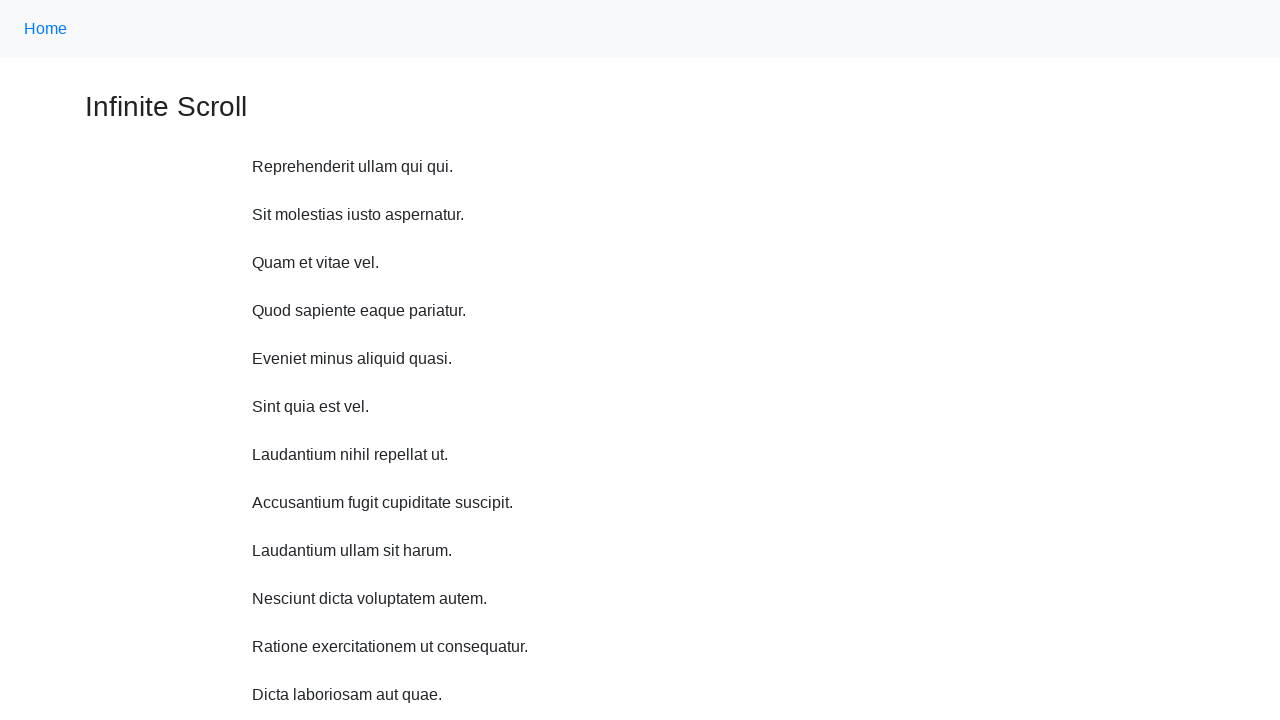

Waited 500ms between scrolls (iteration 3/10)
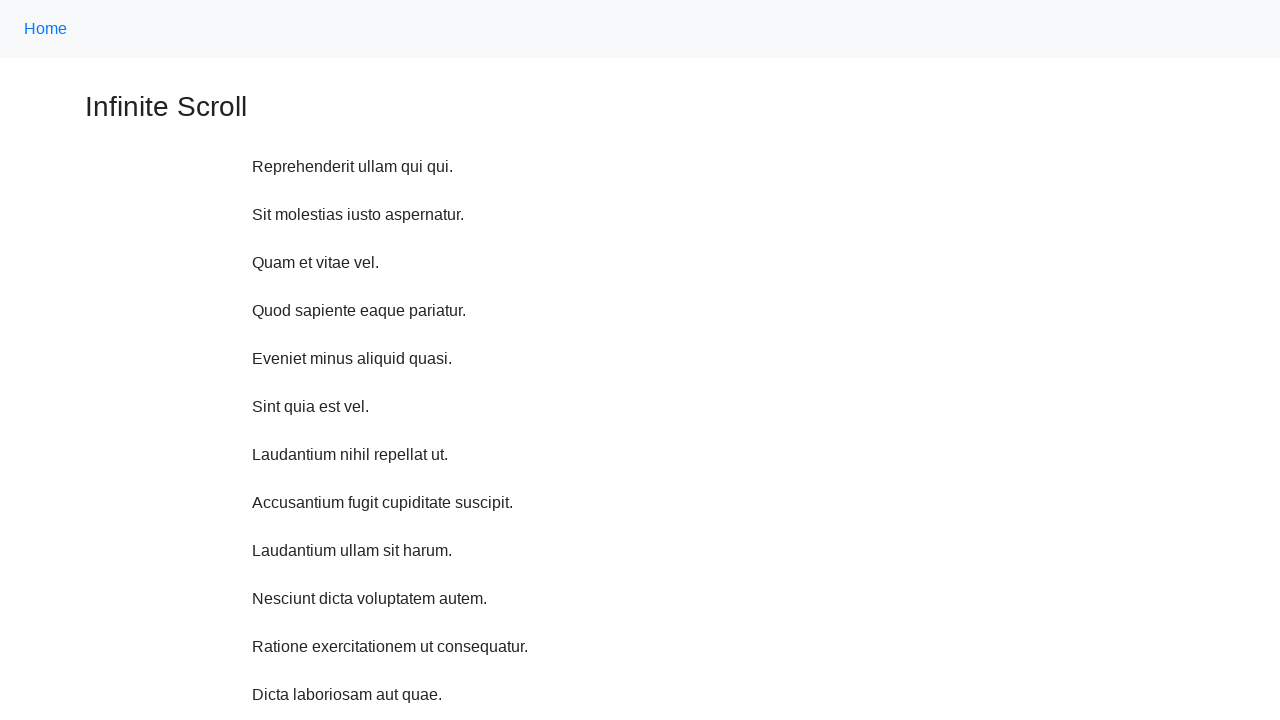

Scrolled up 750 pixels (iteration 4/10)
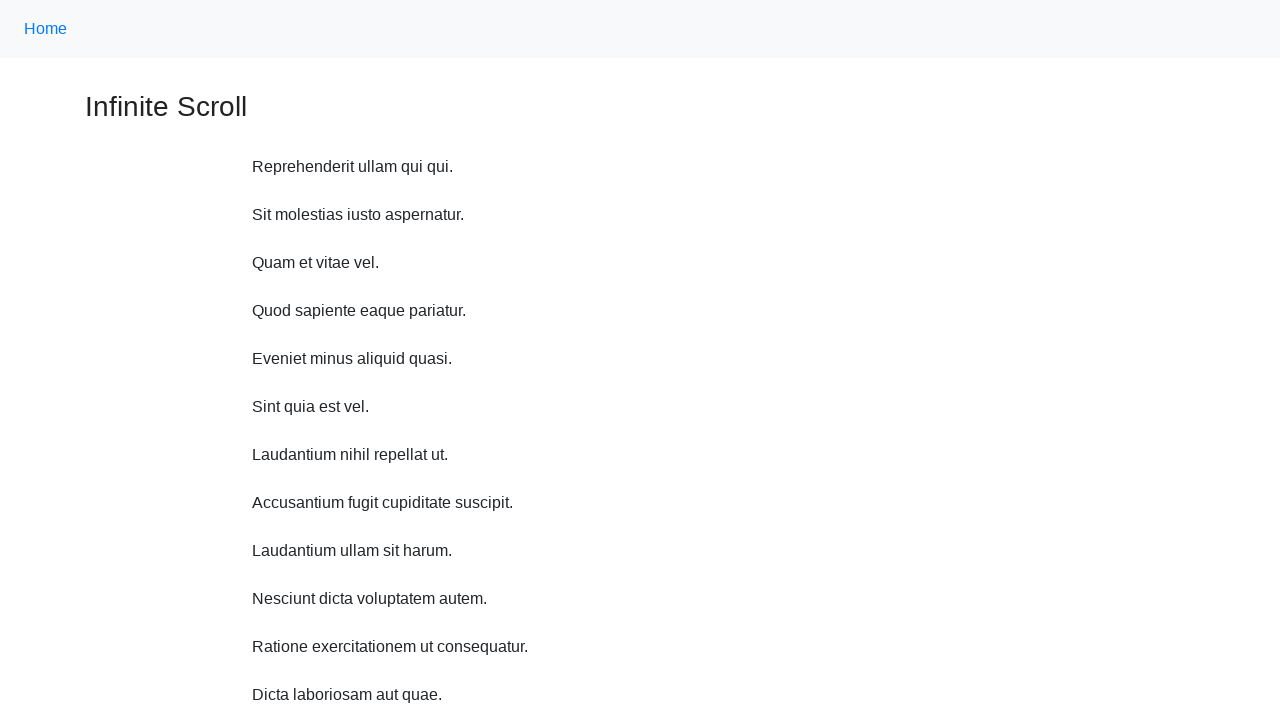

Waited 500ms between scrolls (iteration 4/10)
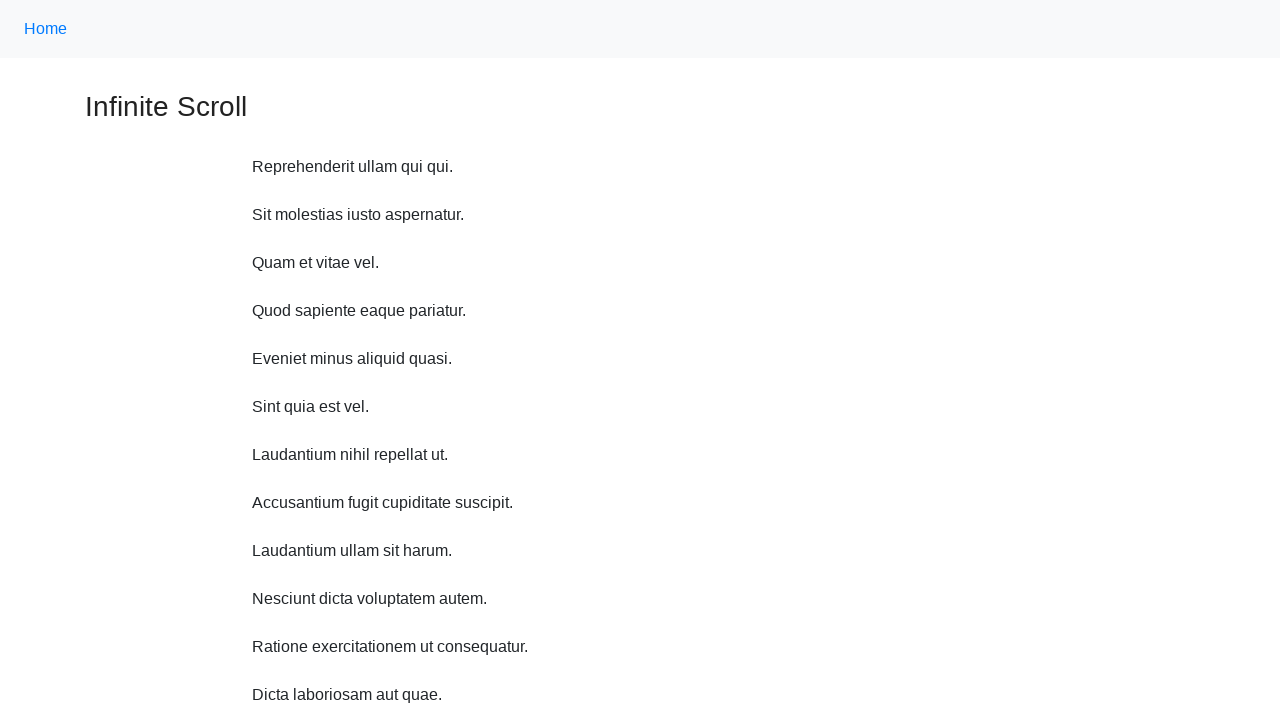

Scrolled up 750 pixels (iteration 5/10)
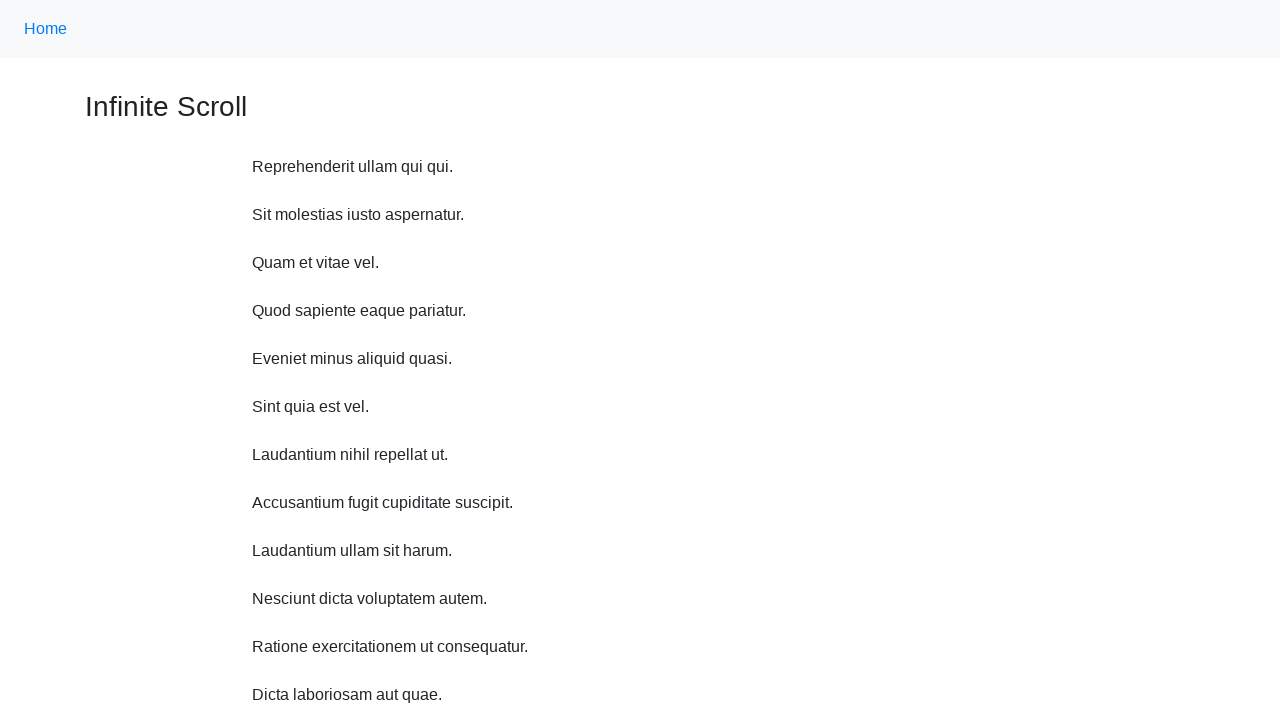

Waited 500ms between scrolls (iteration 5/10)
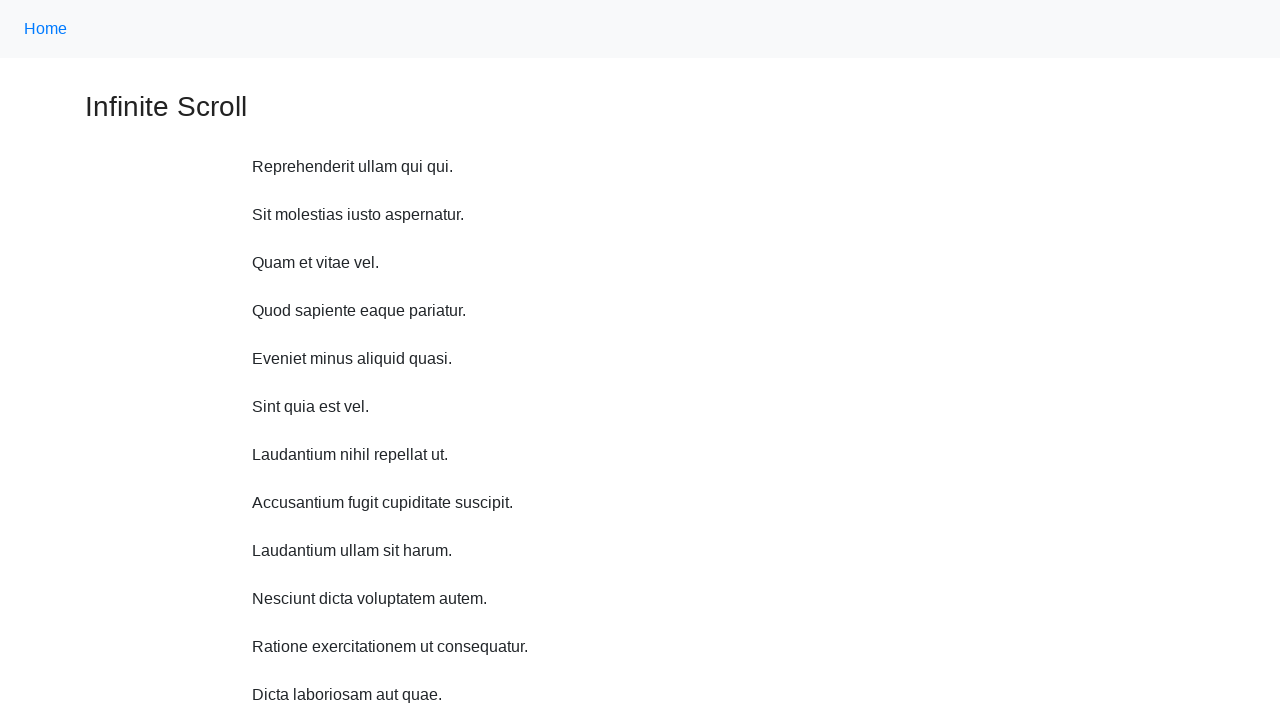

Scrolled up 750 pixels (iteration 6/10)
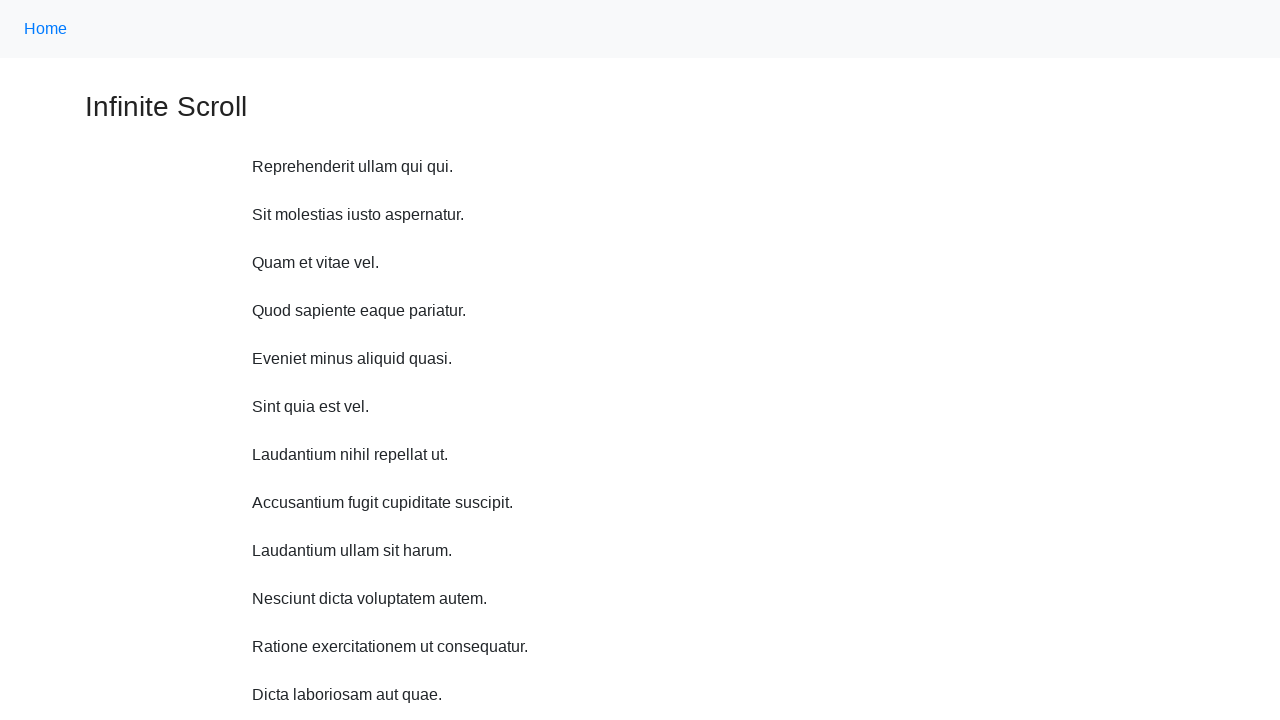

Waited 500ms between scrolls (iteration 6/10)
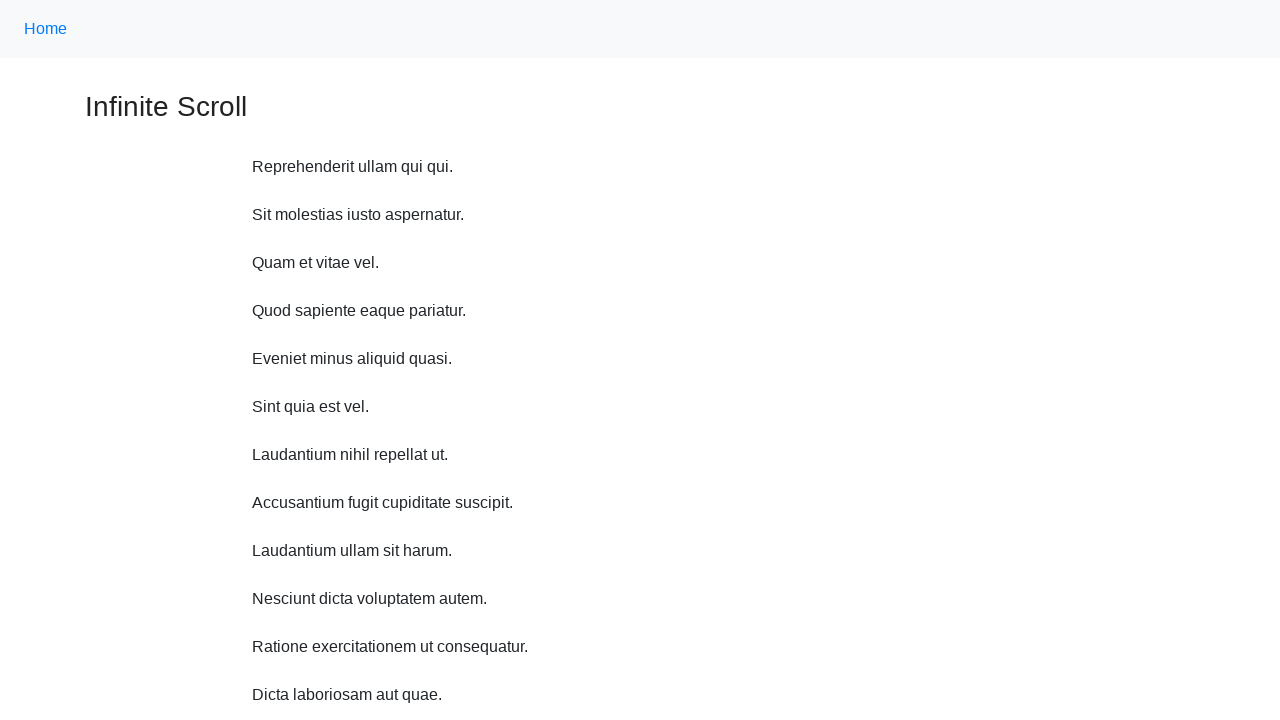

Scrolled up 750 pixels (iteration 7/10)
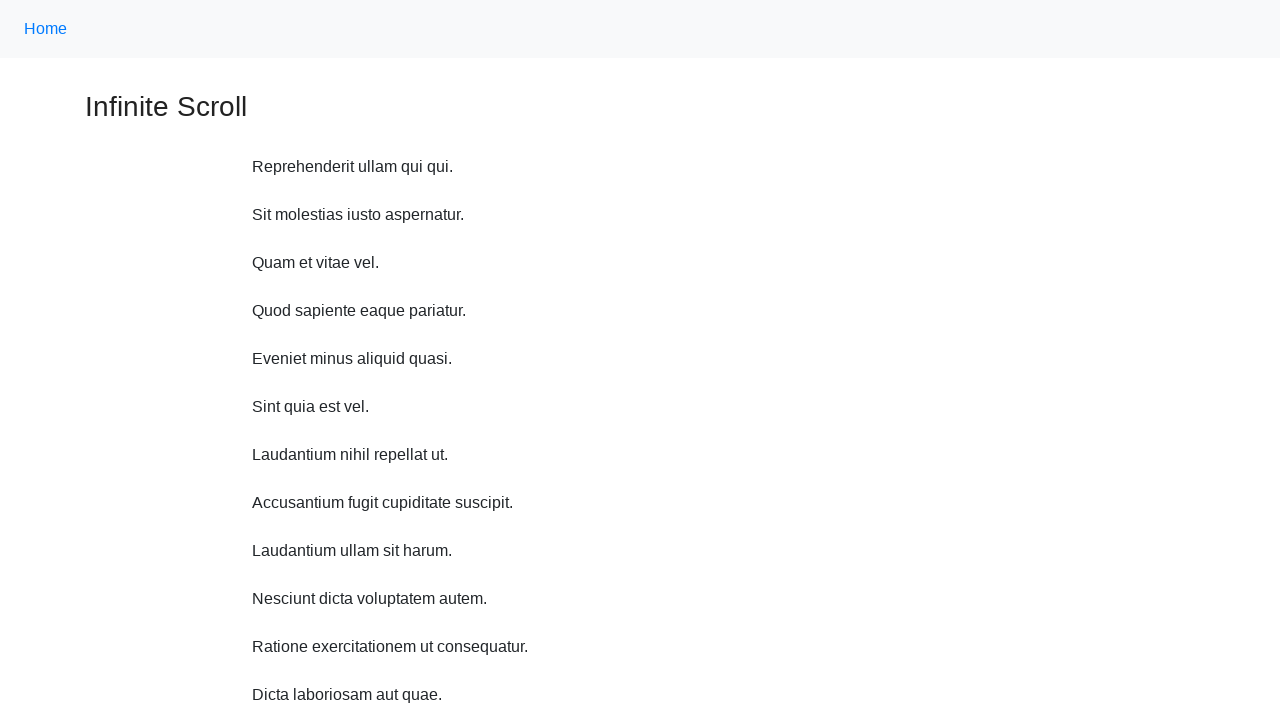

Waited 500ms between scrolls (iteration 7/10)
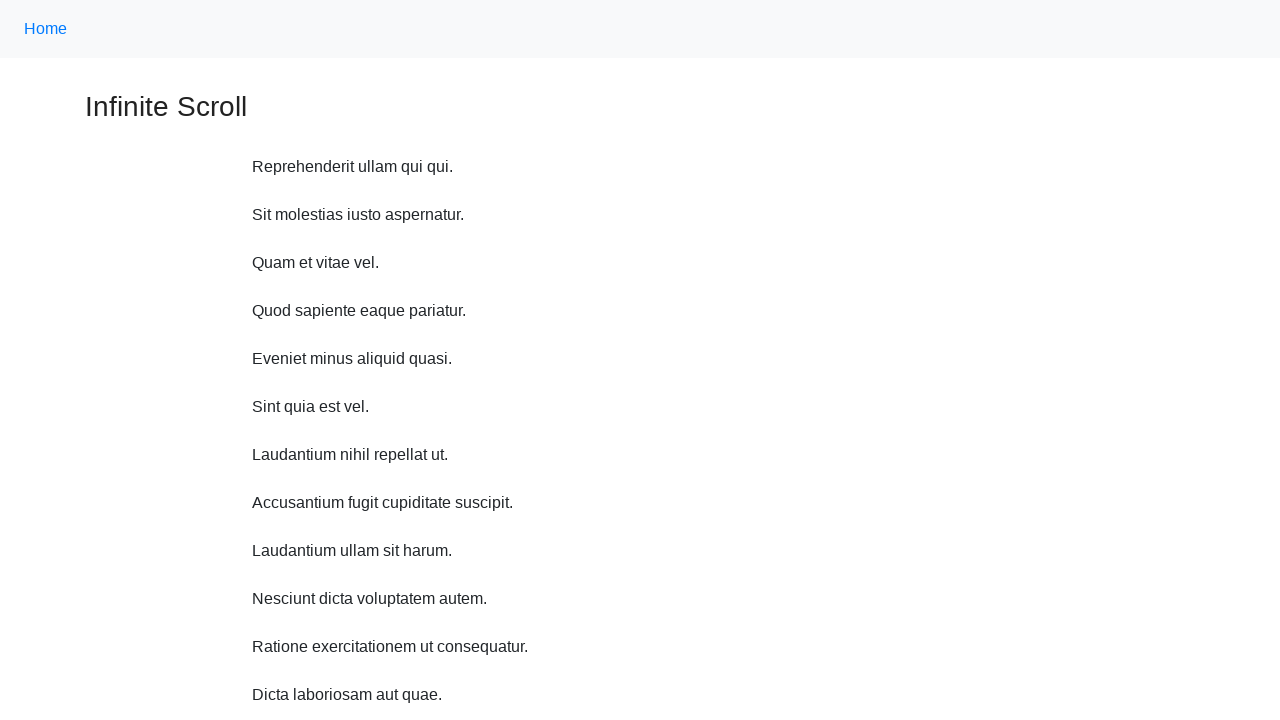

Scrolled up 750 pixels (iteration 8/10)
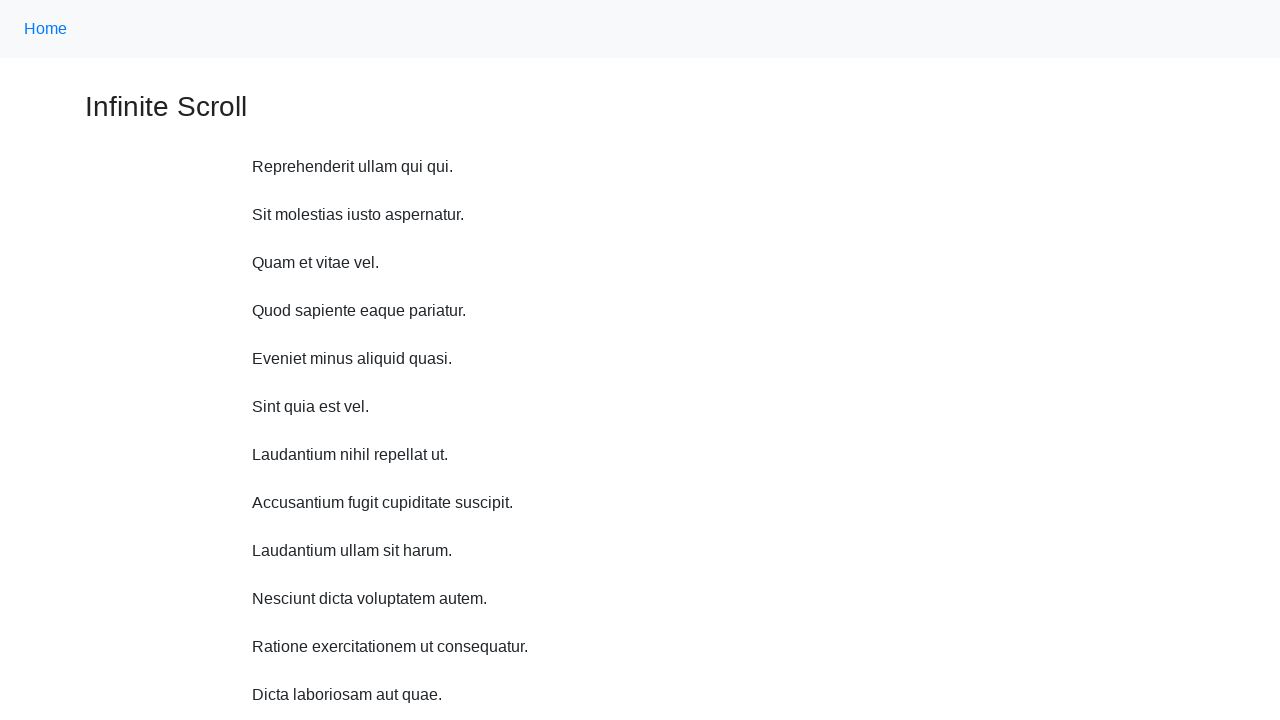

Waited 500ms between scrolls (iteration 8/10)
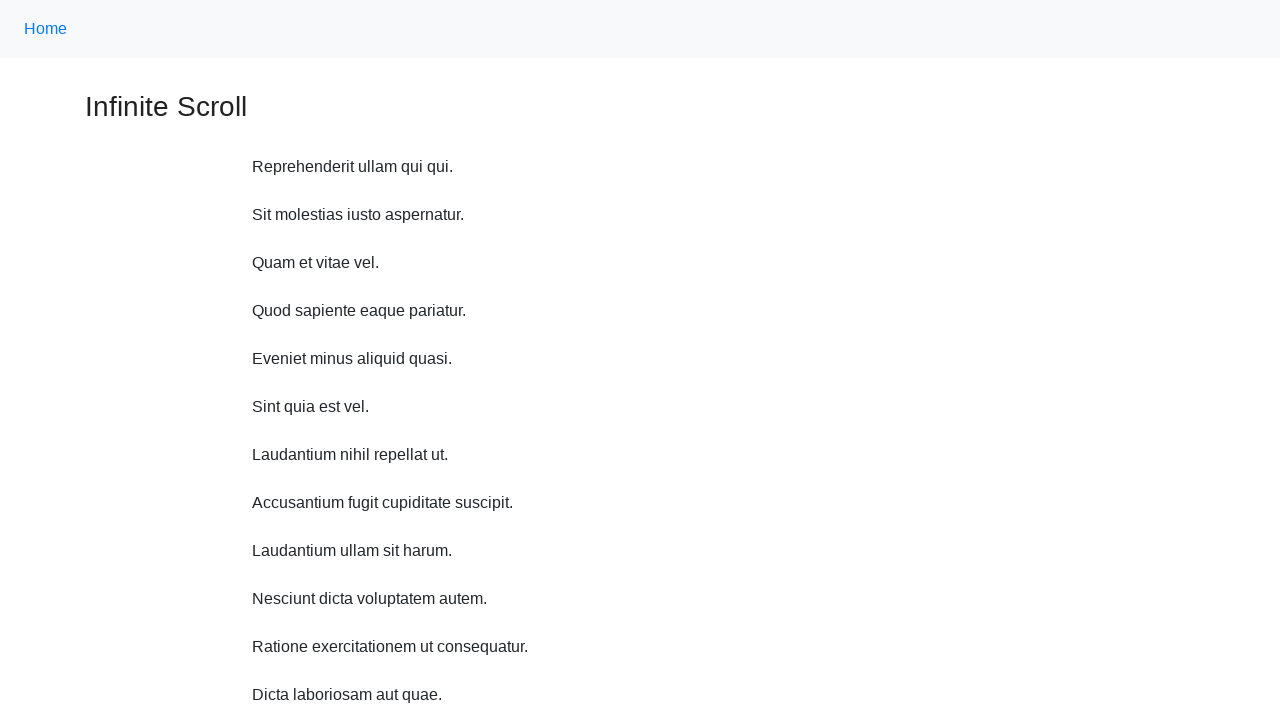

Scrolled up 750 pixels (iteration 9/10)
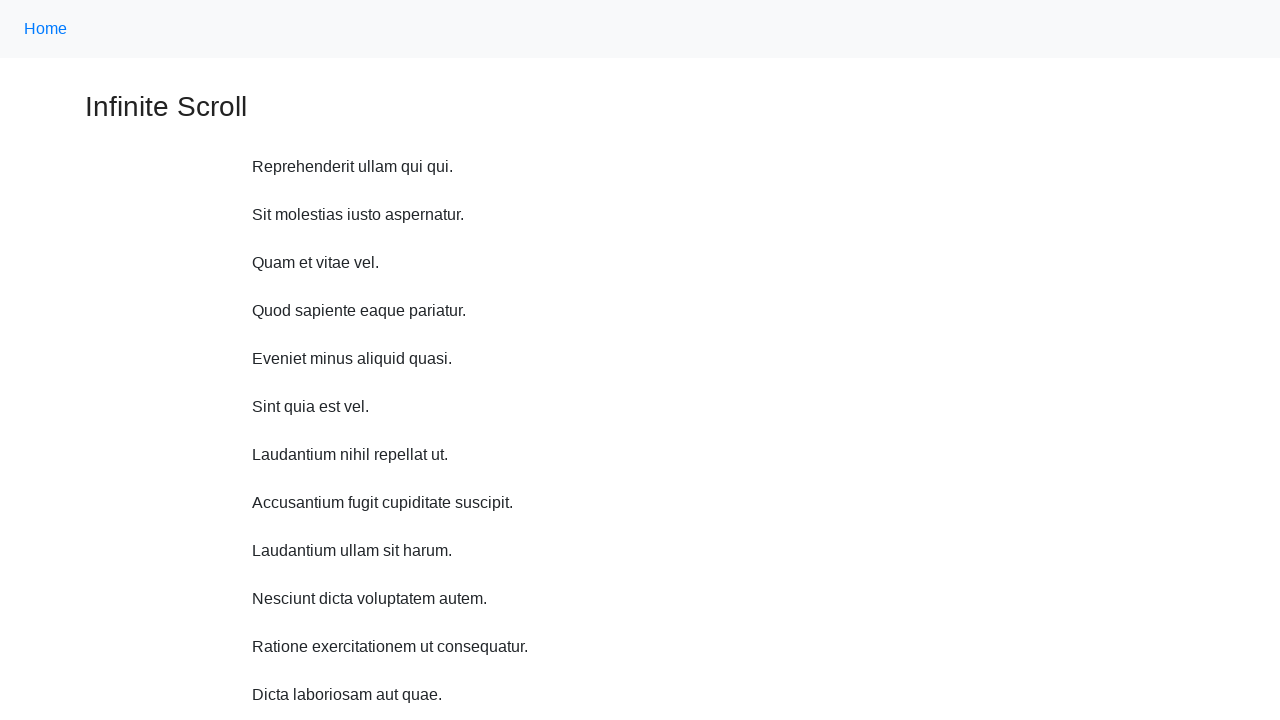

Waited 500ms between scrolls (iteration 9/10)
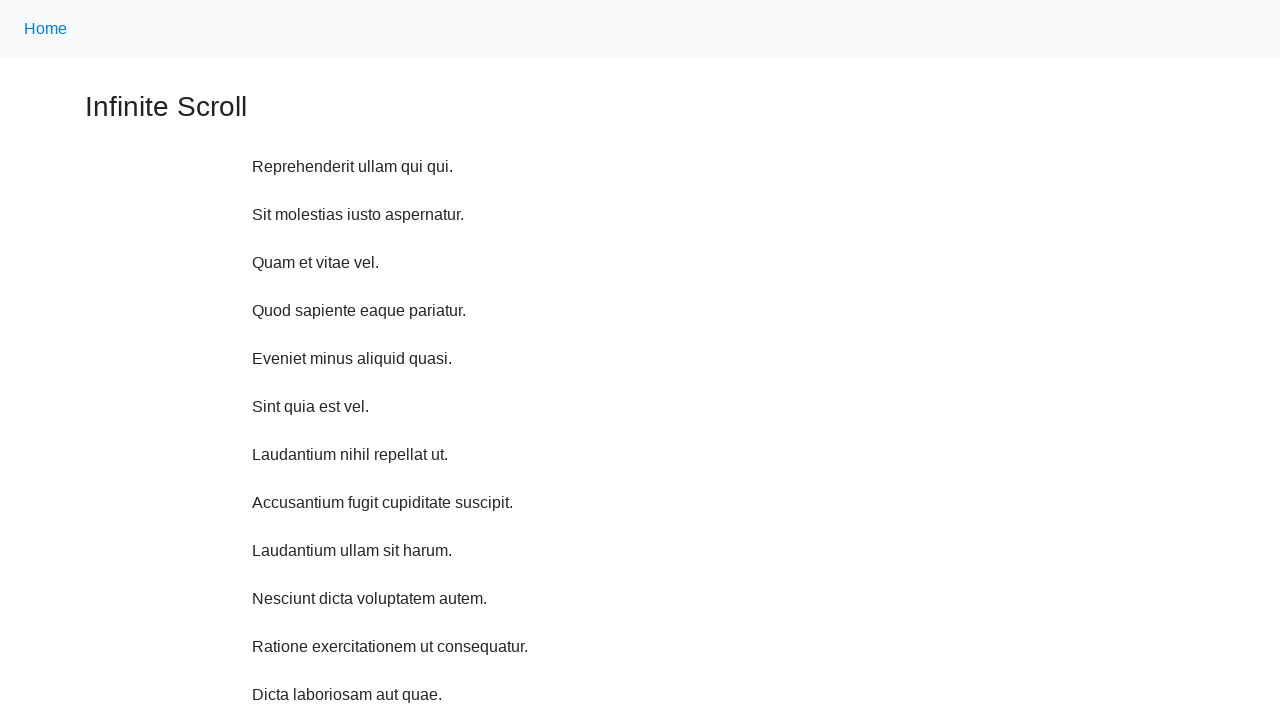

Scrolled up 750 pixels (iteration 10/10)
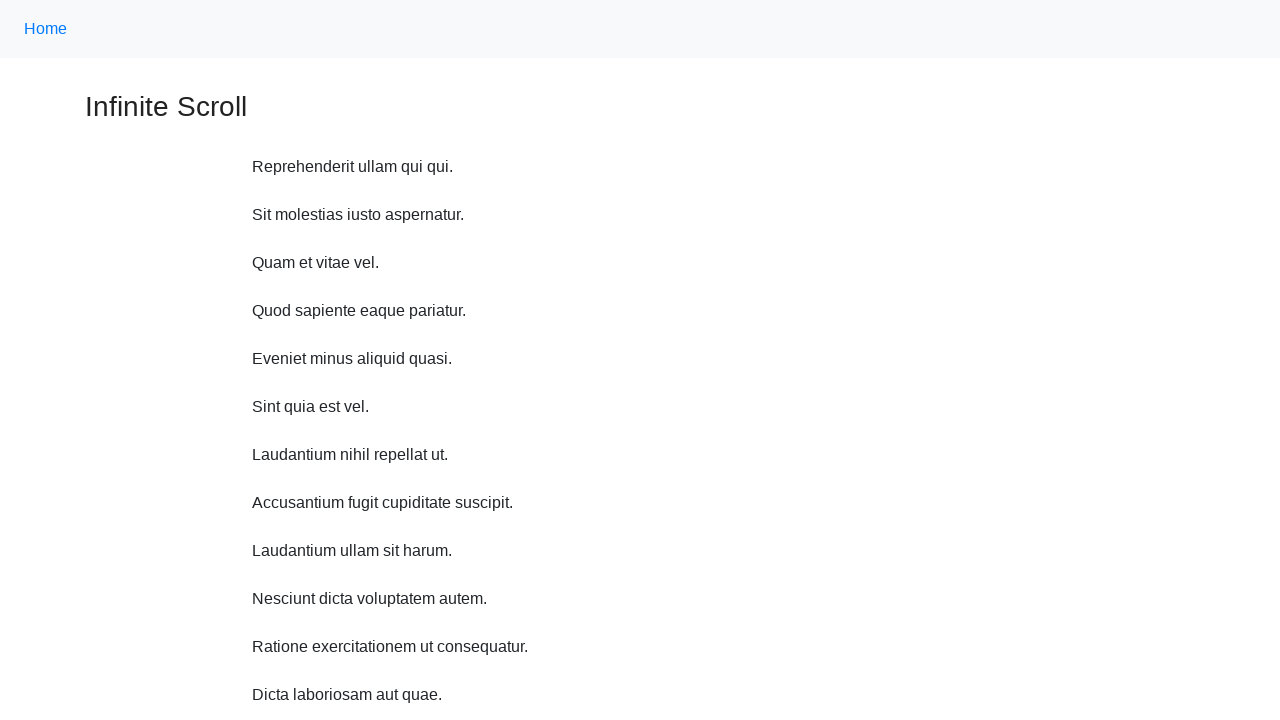

Waited 500ms between scrolls (iteration 10/10)
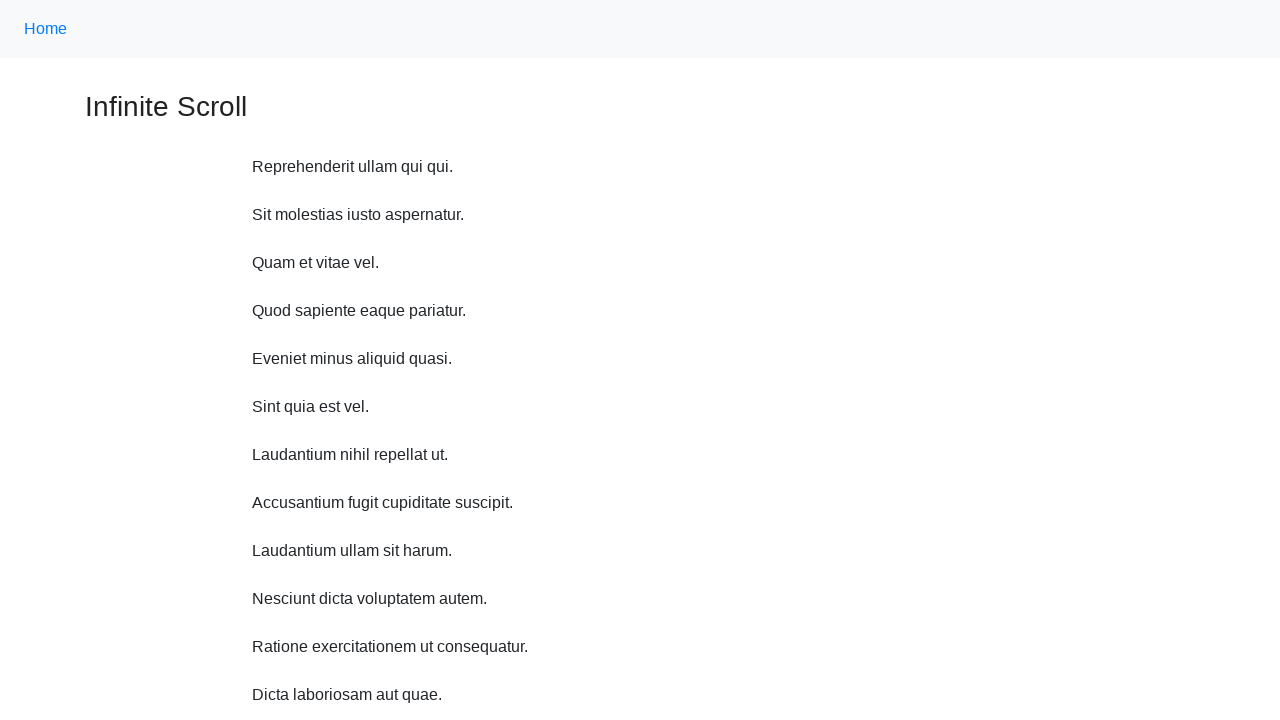

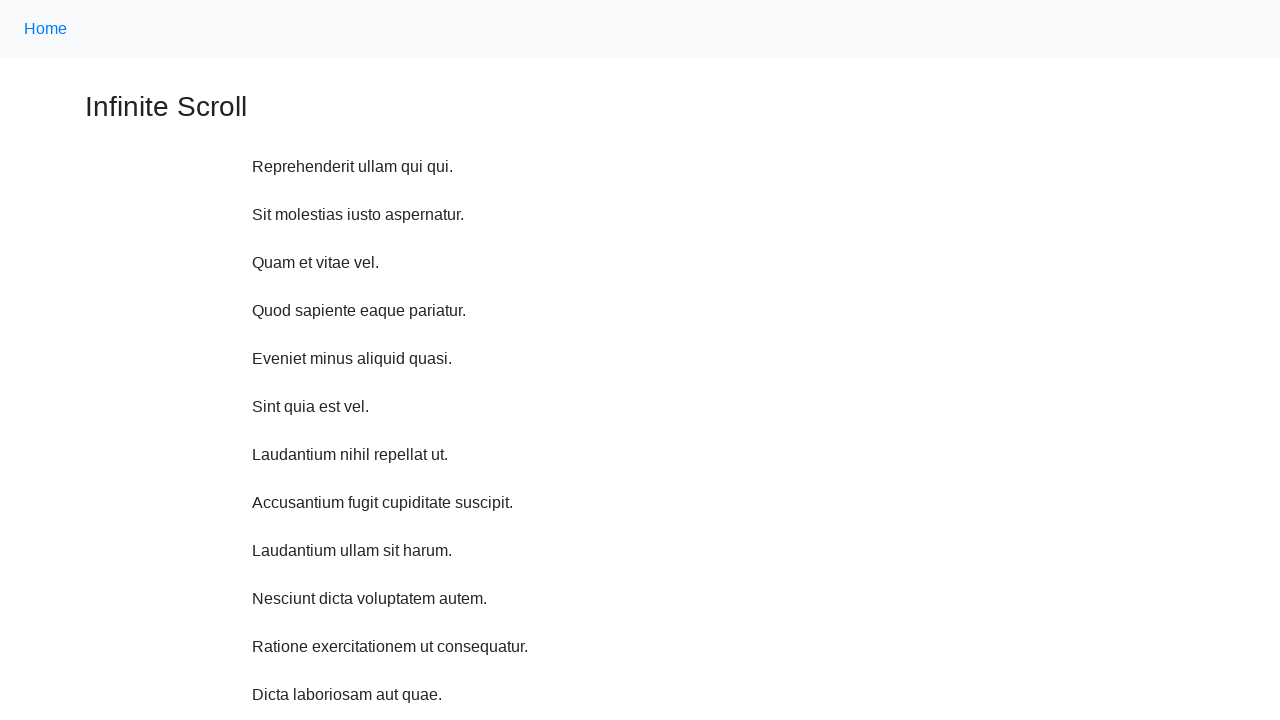